Tests Zillow's search functionality by typing a city name into the search bar, submitting the search, handling a potential popup, and navigating through multiple pages of search results while scrolling to load all listings.

Starting URL: https://www.zillow.com/

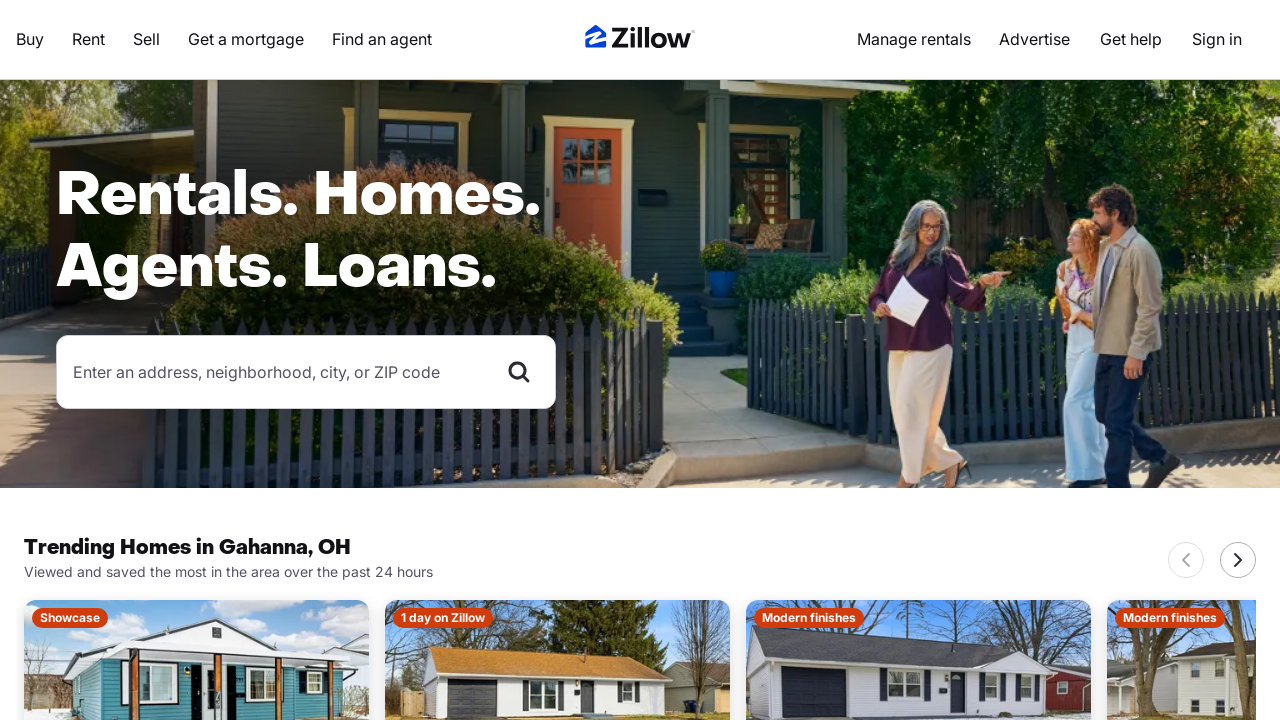

Located search bar element
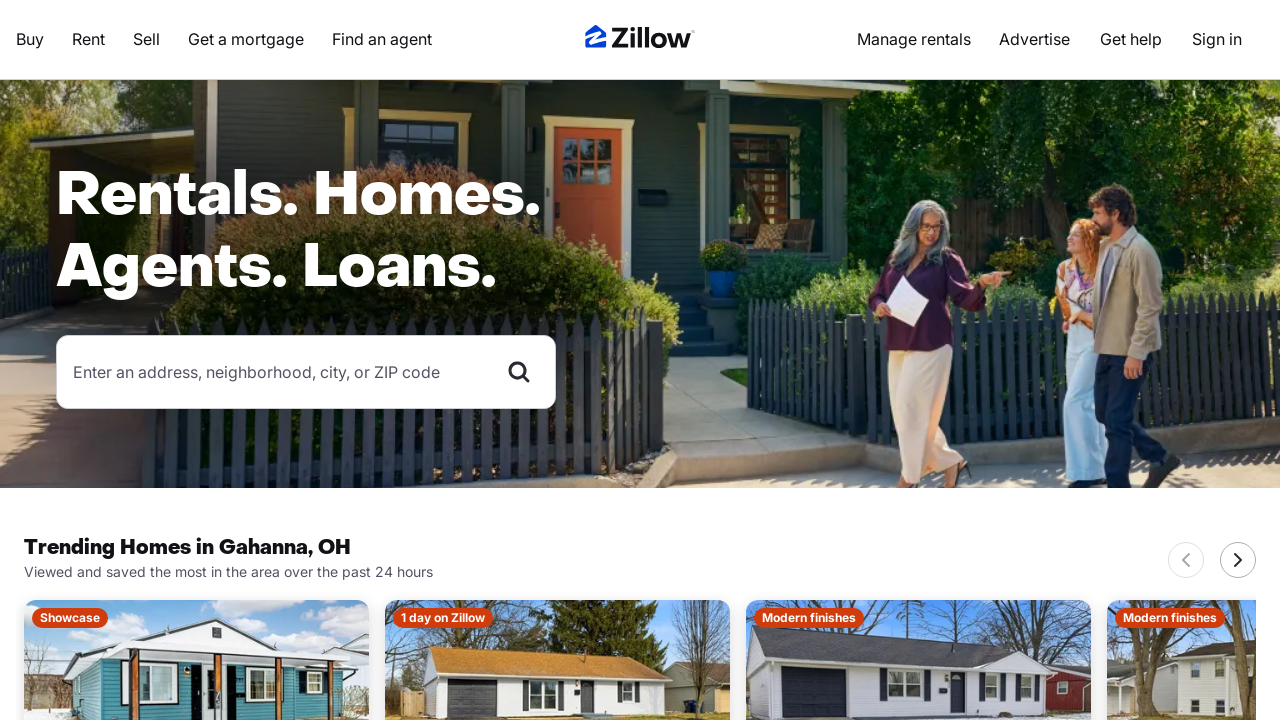

Typed character 'N' into search bar
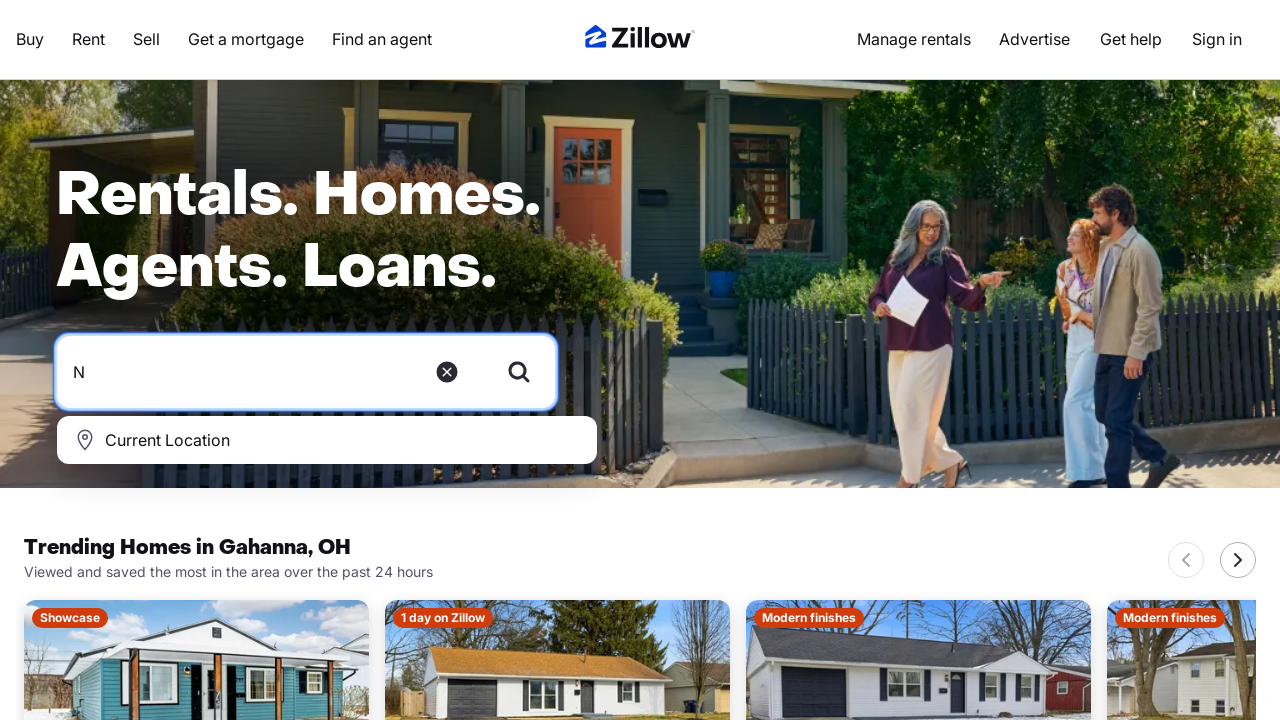

Typed character 'o' into search bar
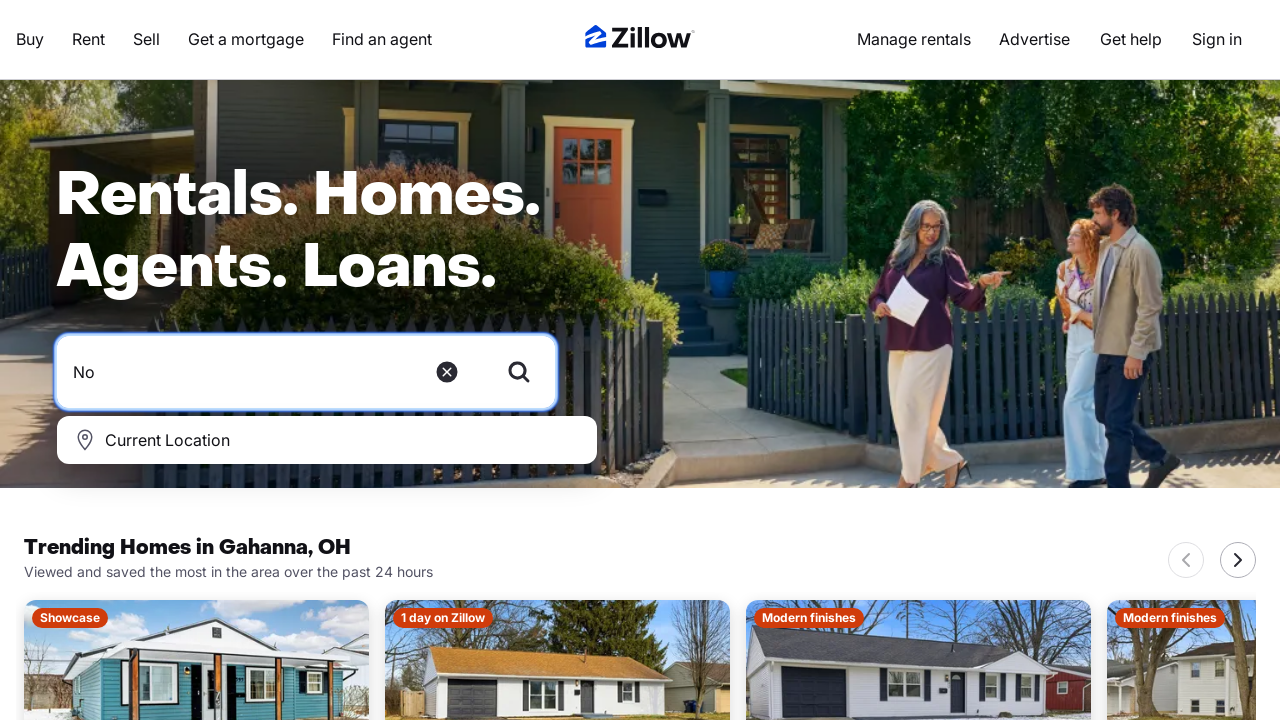

Typed character 'r' into search bar
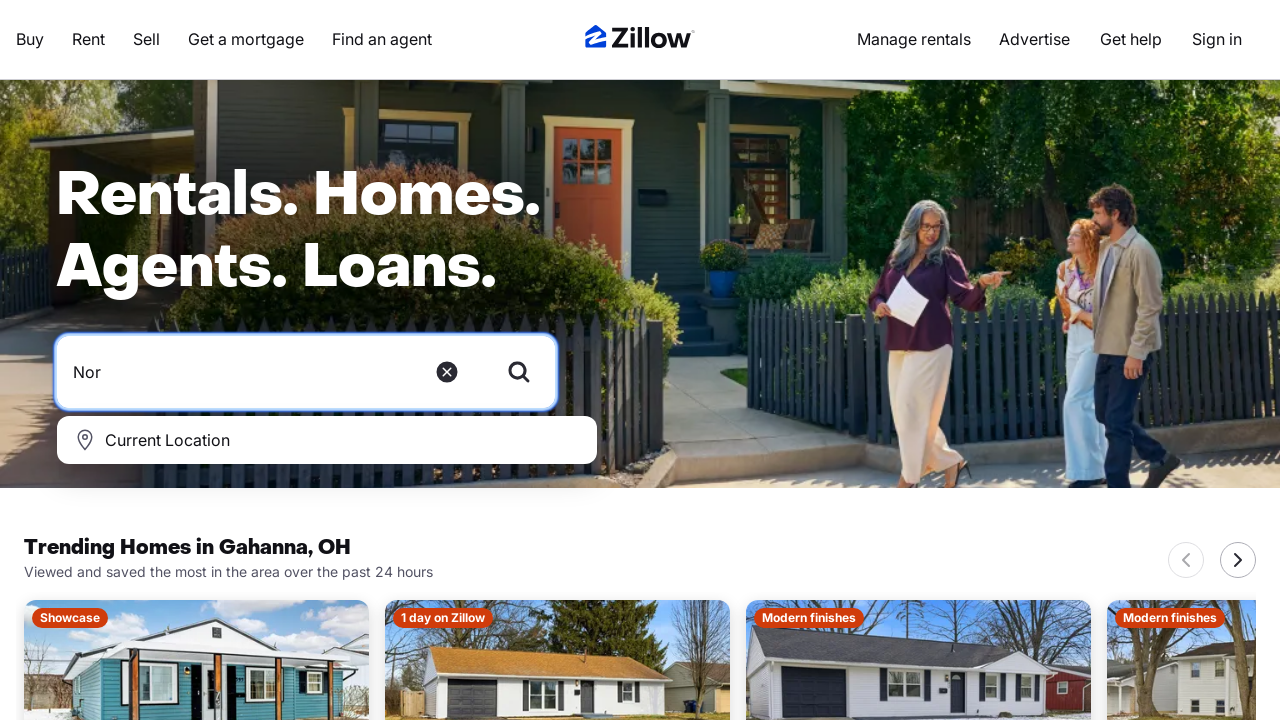

Typed character 'w' into search bar
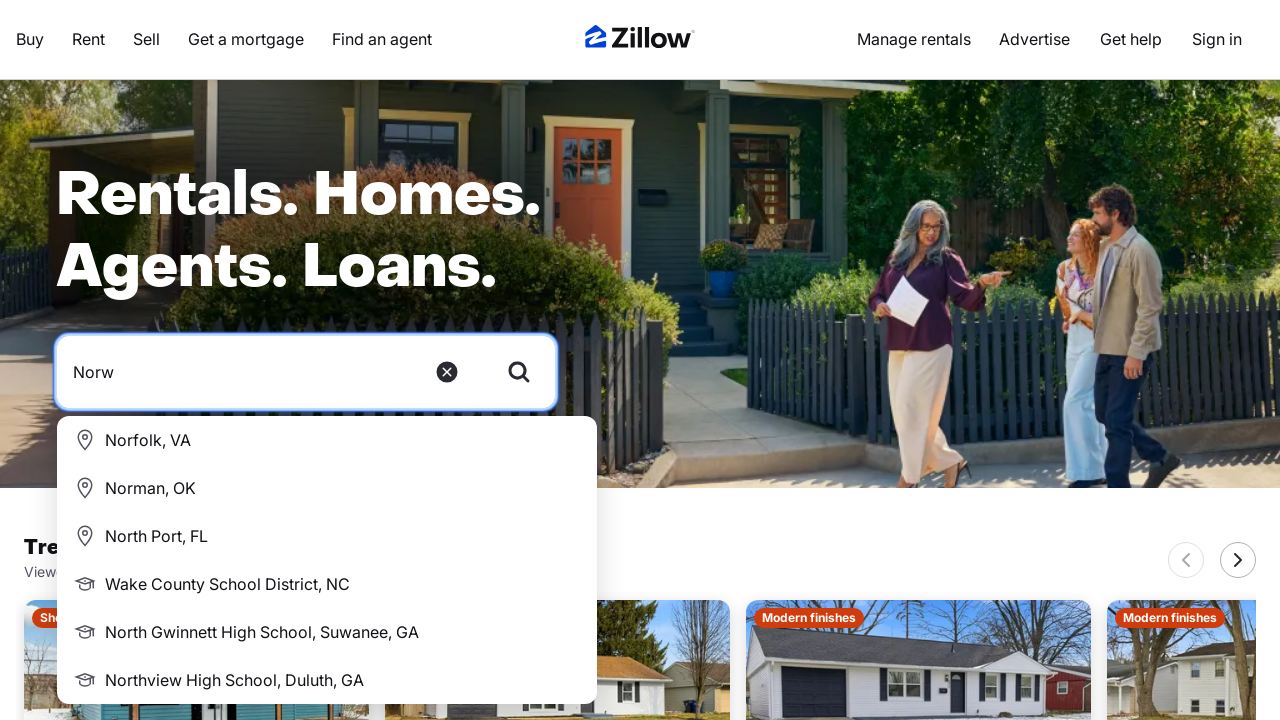

Typed character 'a' into search bar
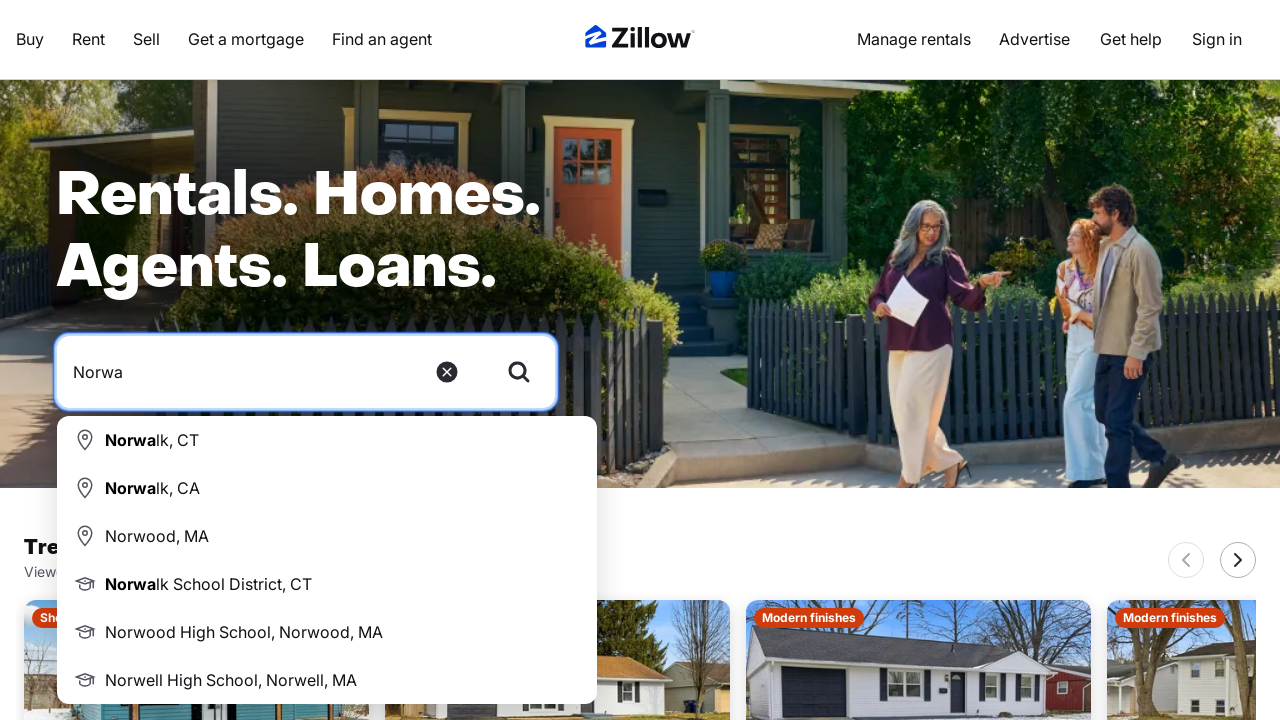

Typed character 'l' into search bar
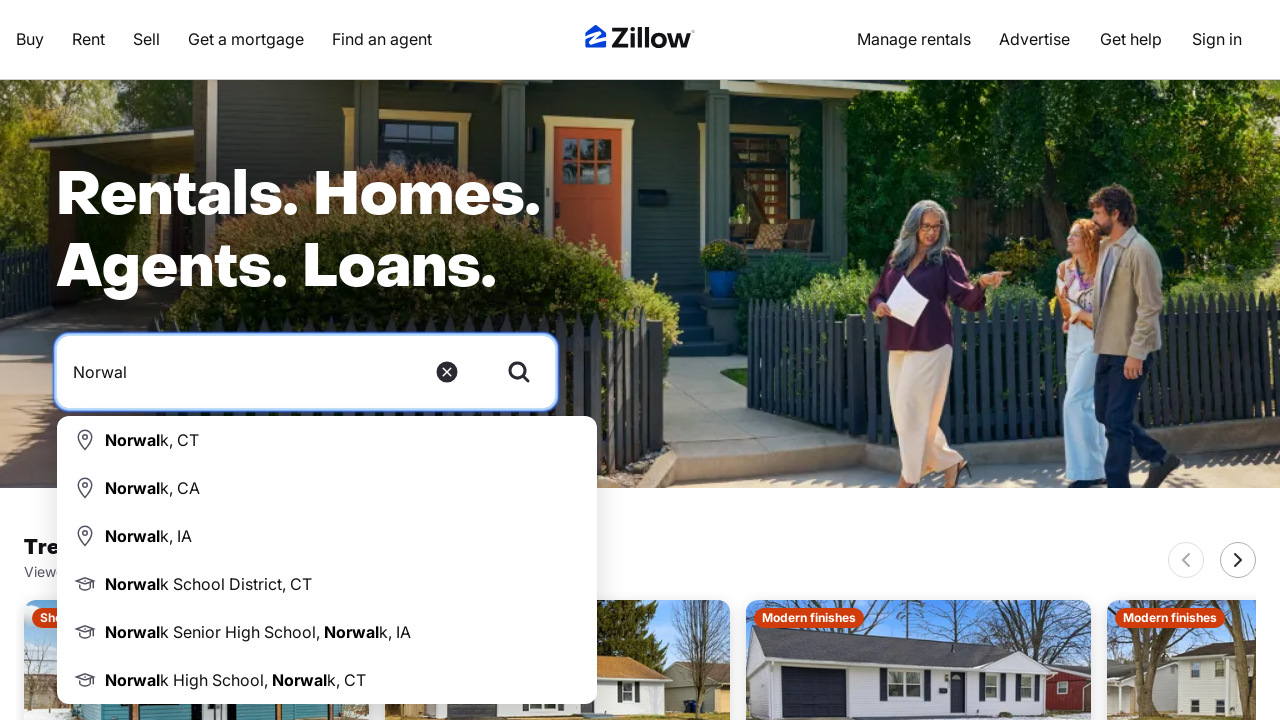

Typed character 'k' into search bar
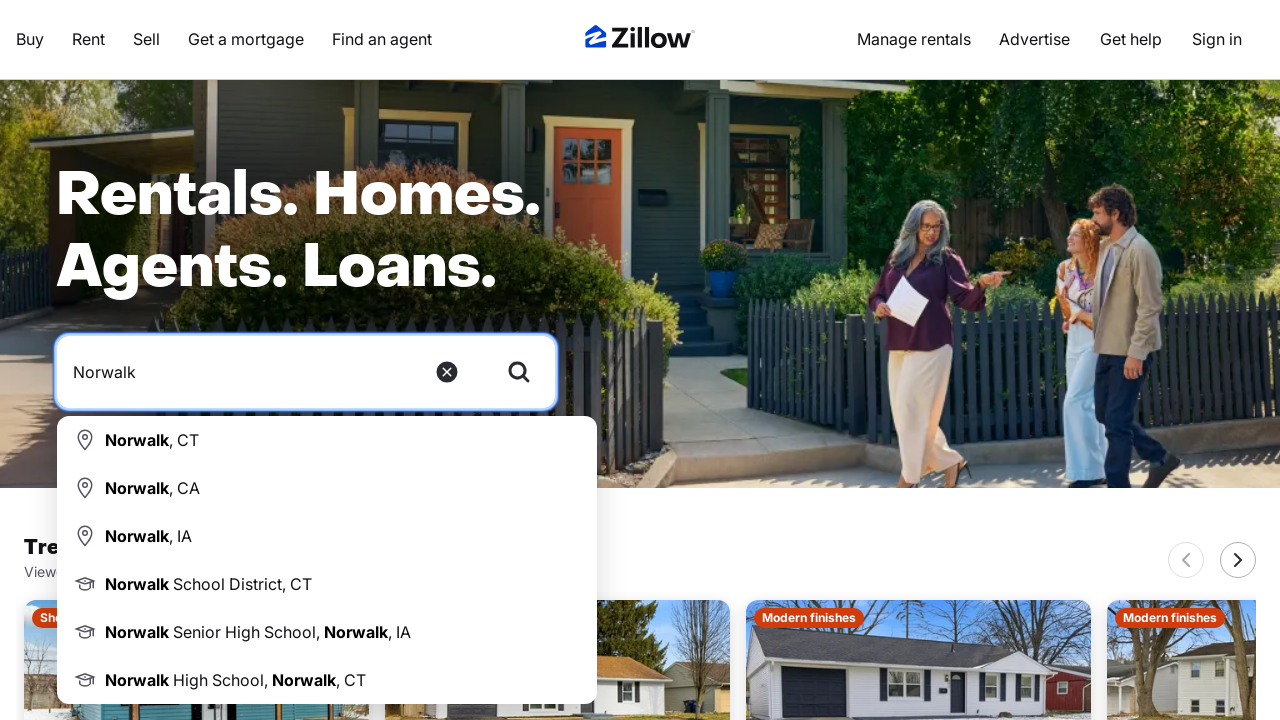

Pressed Enter to submit search for Norwalk
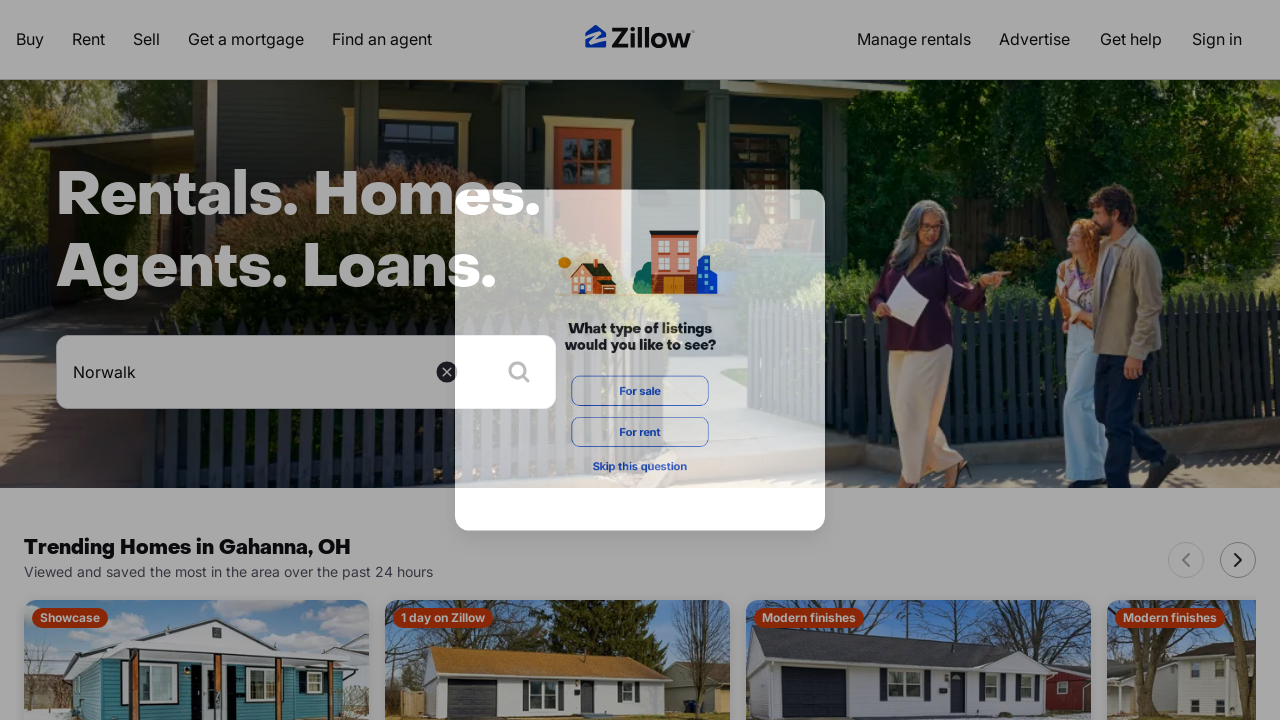

Waited for search results to load
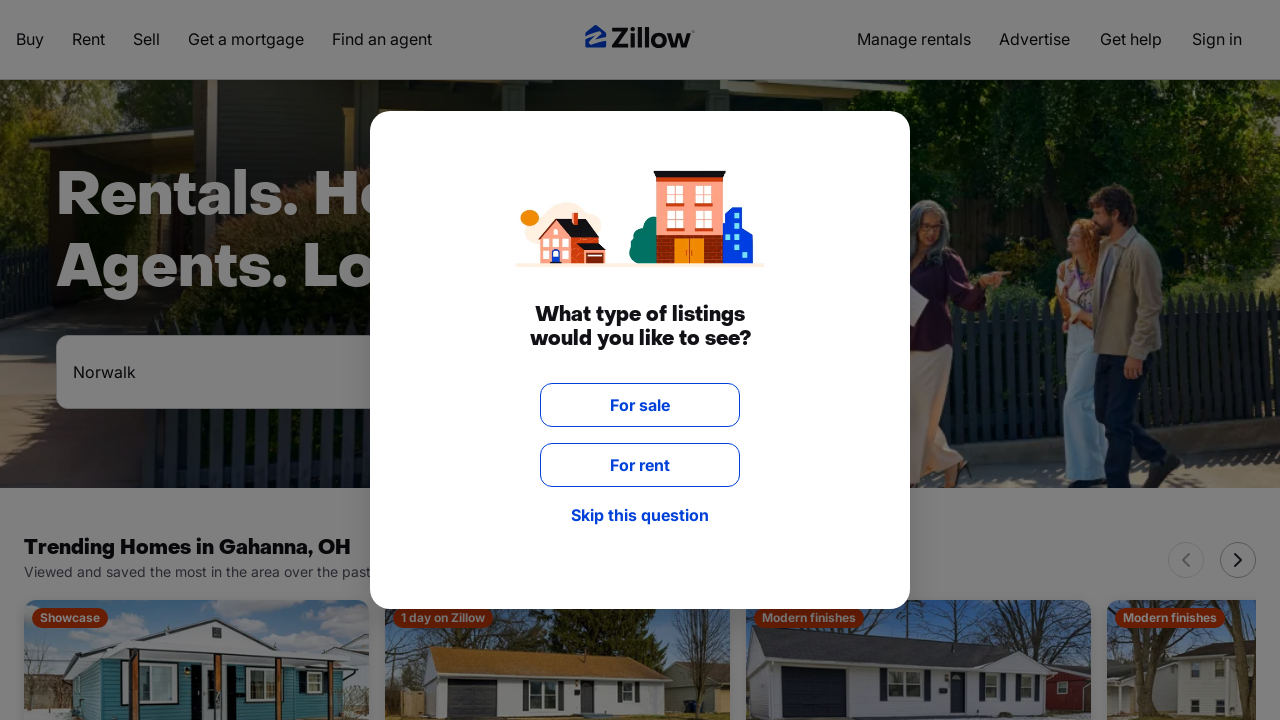

Found survey popup skip button
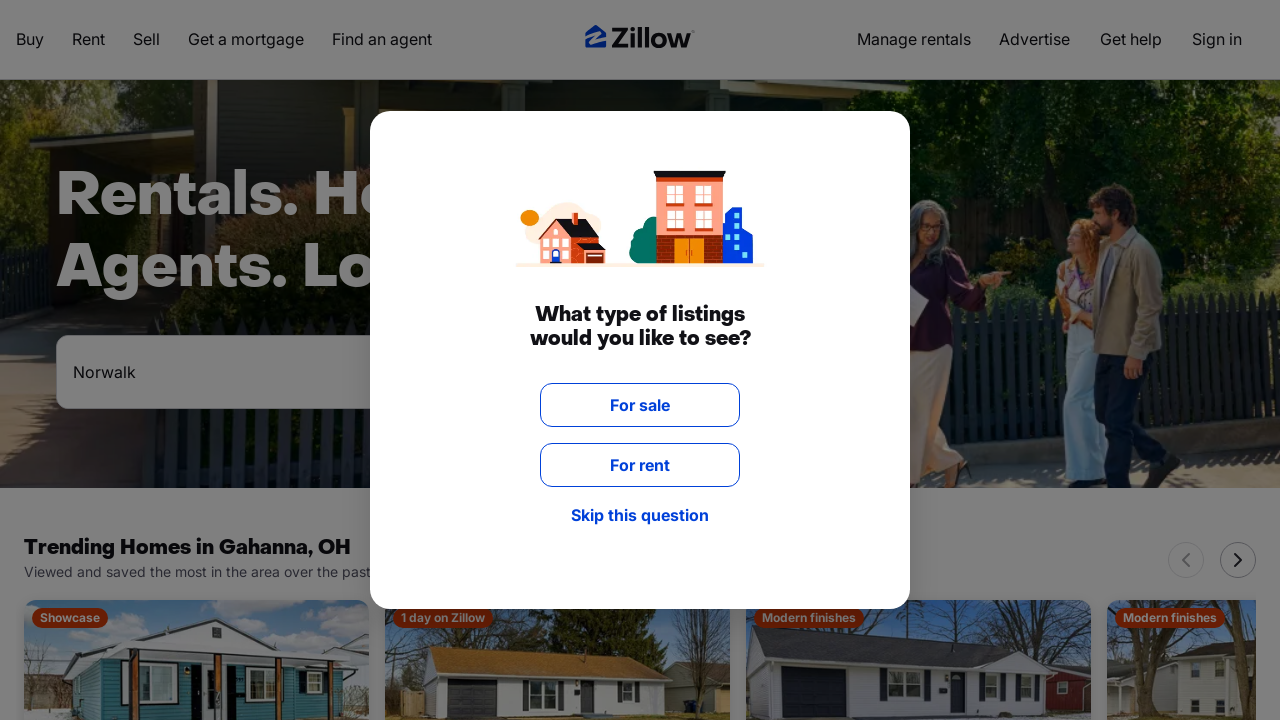

Clicked skip button to dismiss survey popup
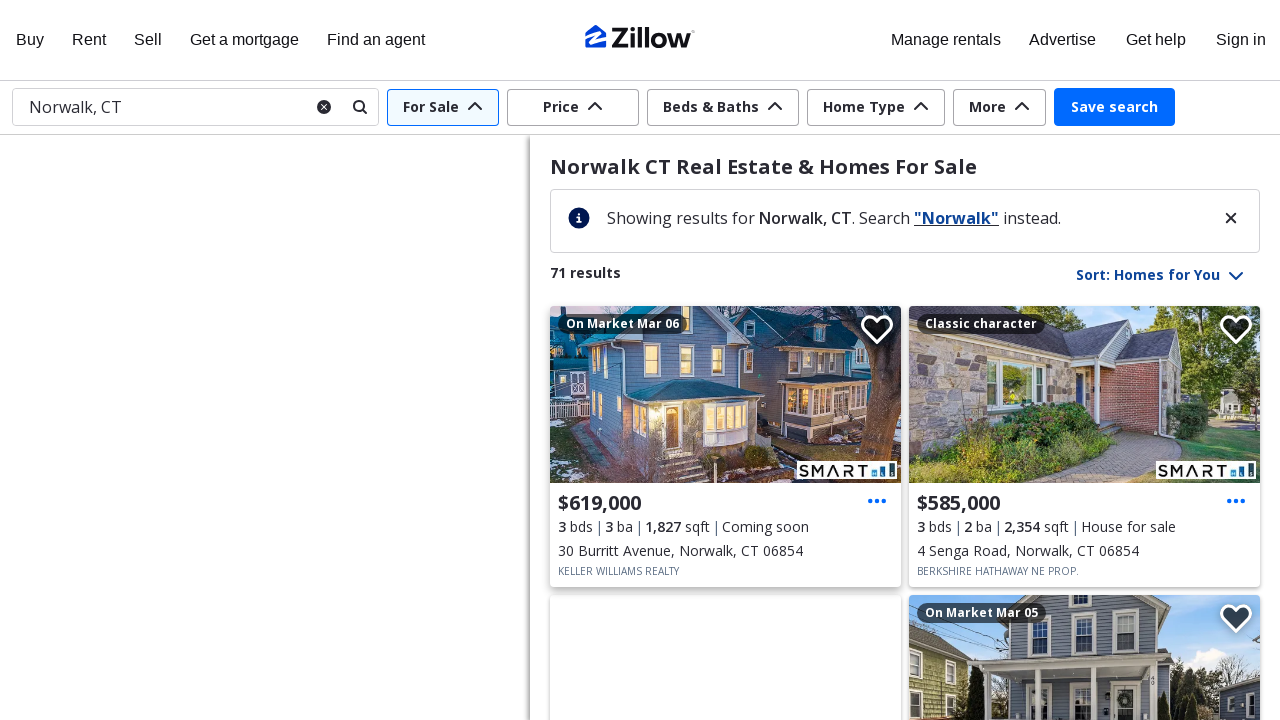

Extracted base URL for pagination: https://www.zillow.com/homes/for_sale/26222_rid
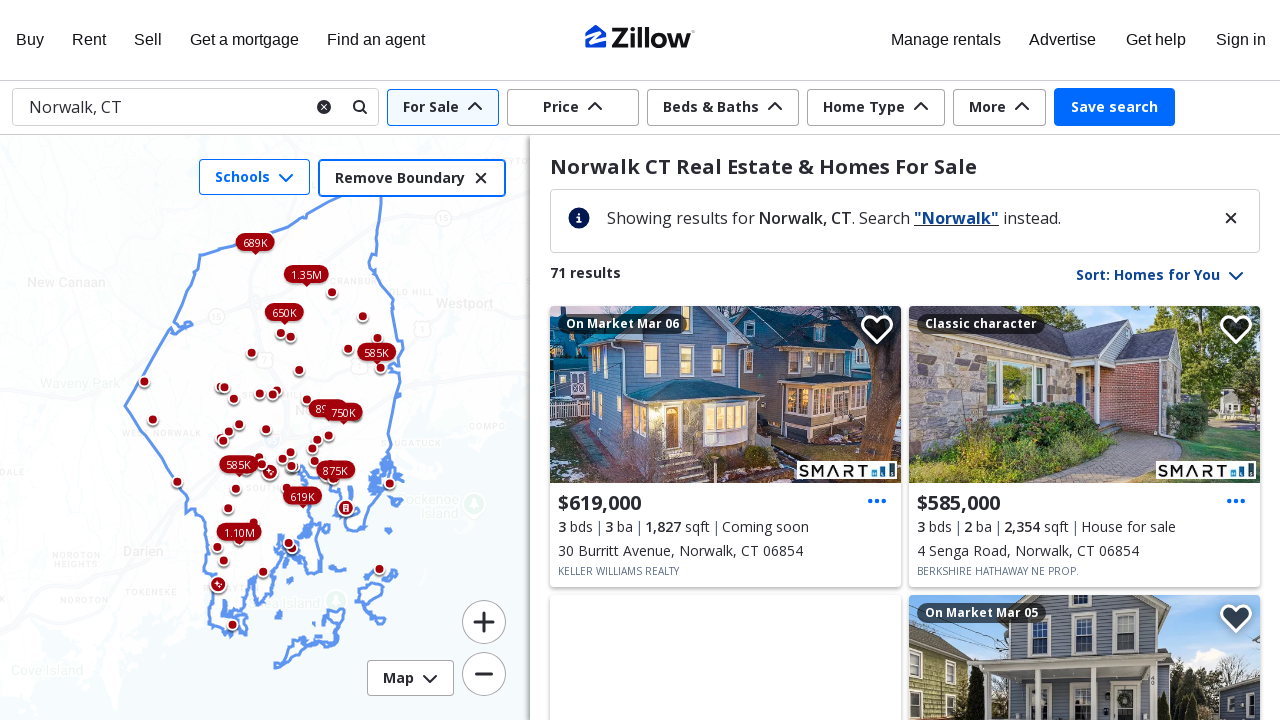

Scrolled to bottom of page 1 (scroll 1/5)
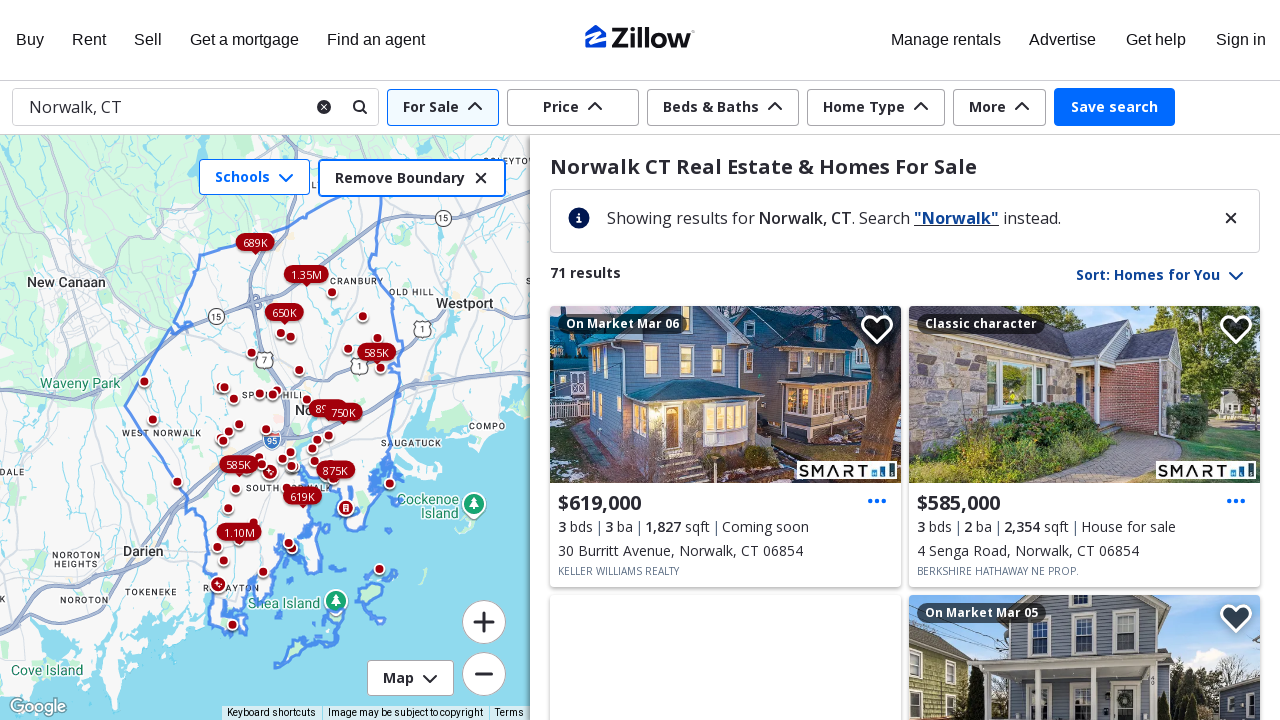

Waited for listings to load after scroll on page 1
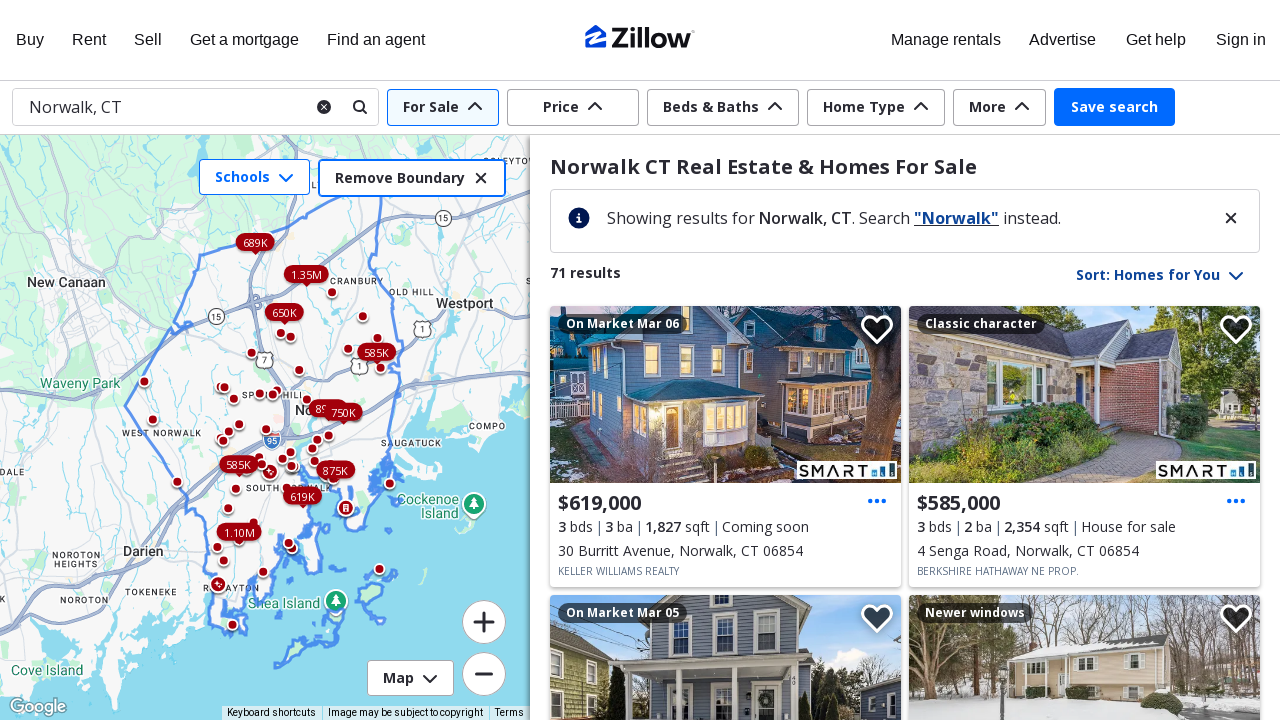

Scrolled to bottom of page 1 (scroll 2/5)
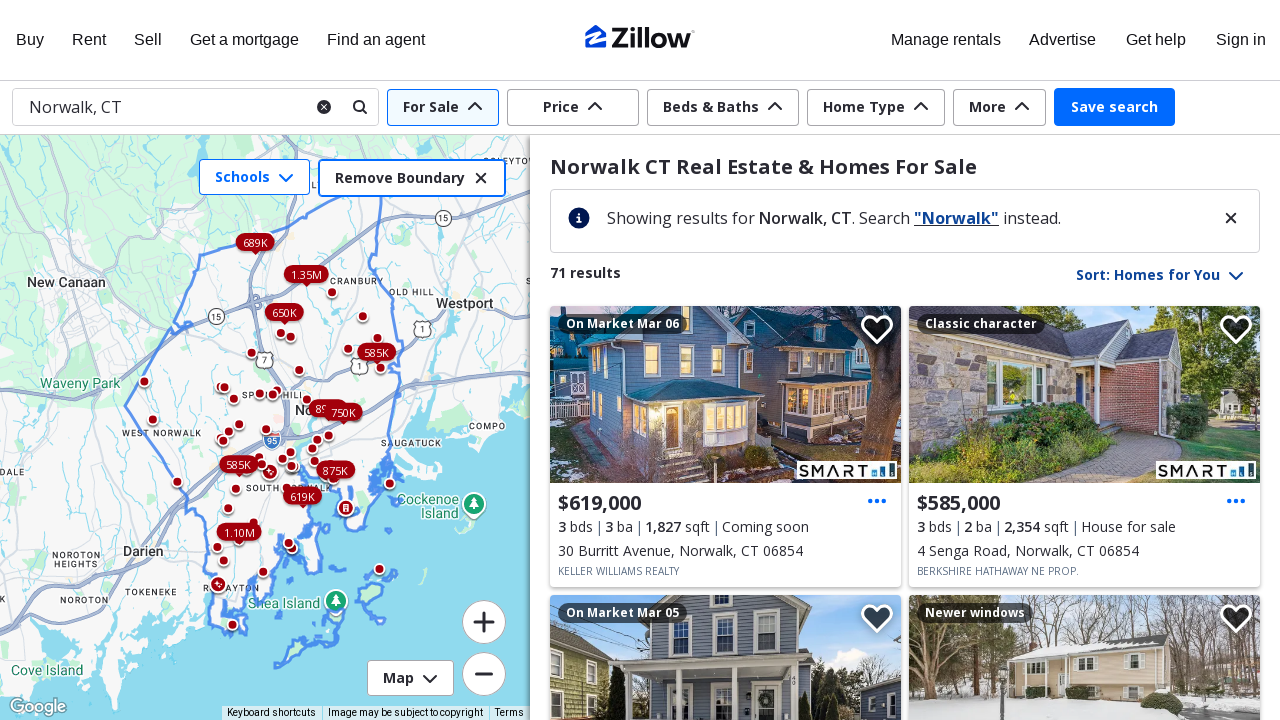

Waited for listings to load after scroll on page 1
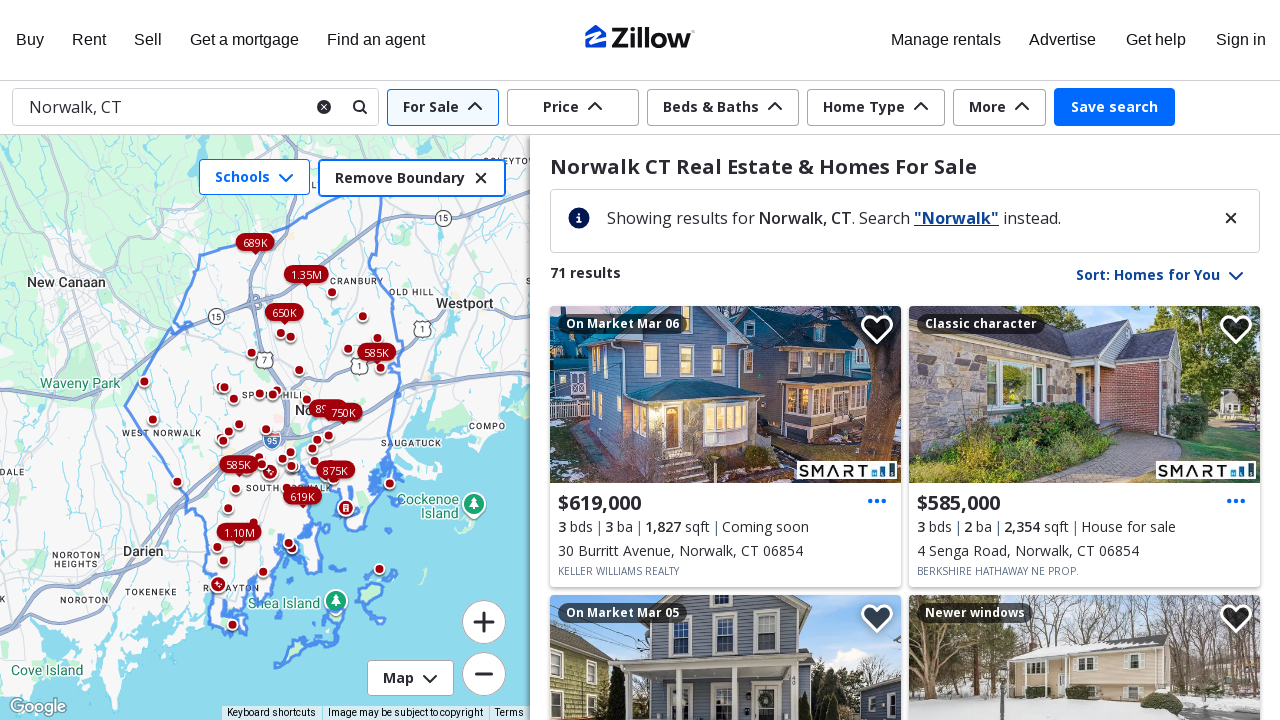

Scrolled to bottom of page 1 (scroll 3/5)
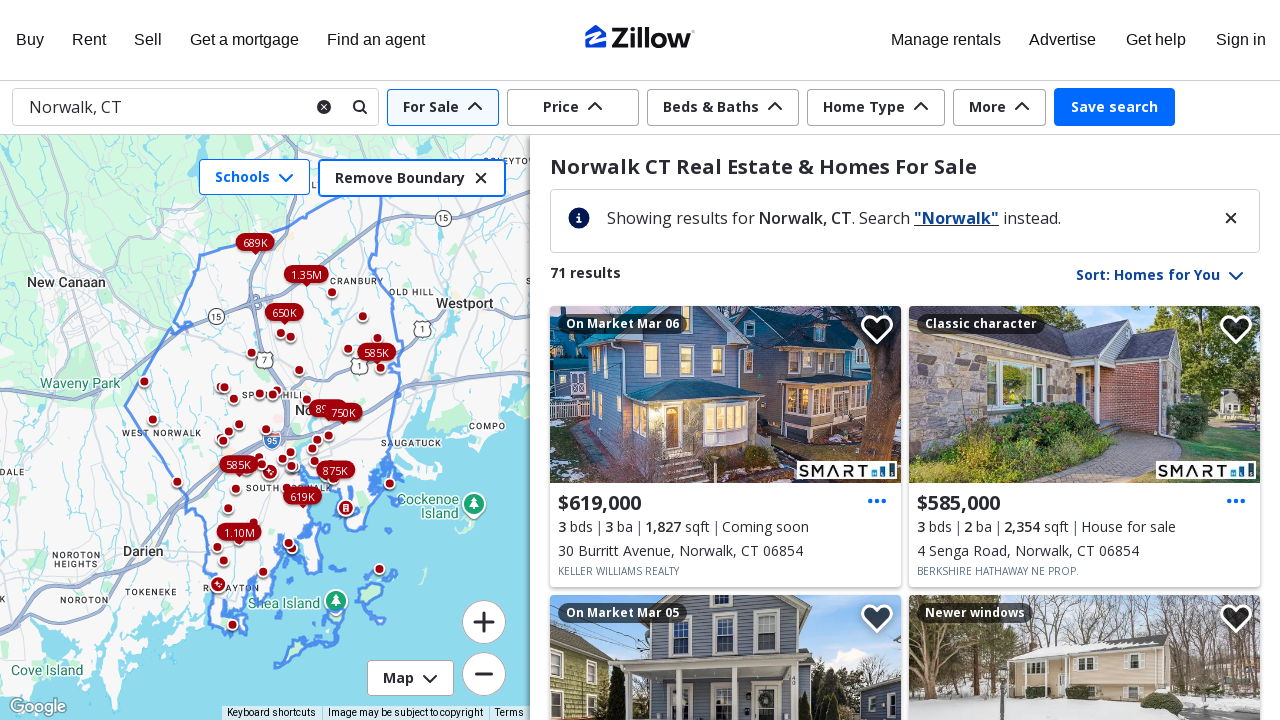

Waited for listings to load after scroll on page 1
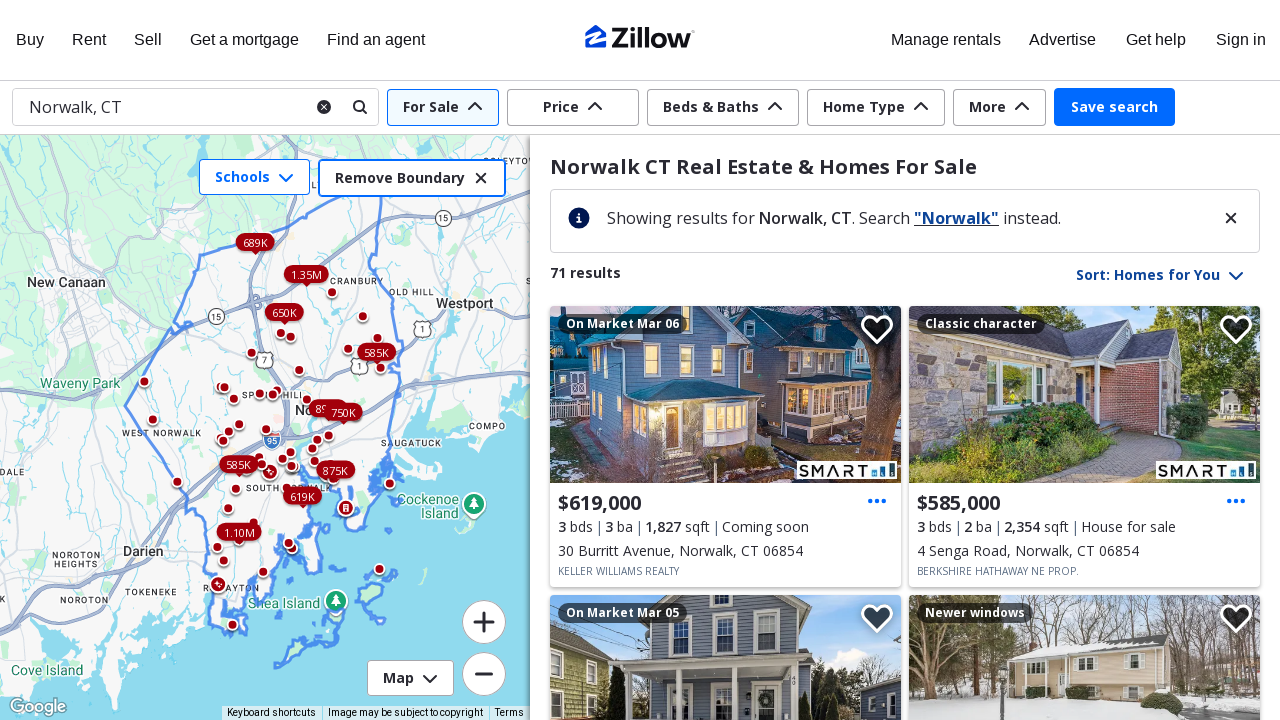

Scrolled to bottom of page 1 (scroll 4/5)
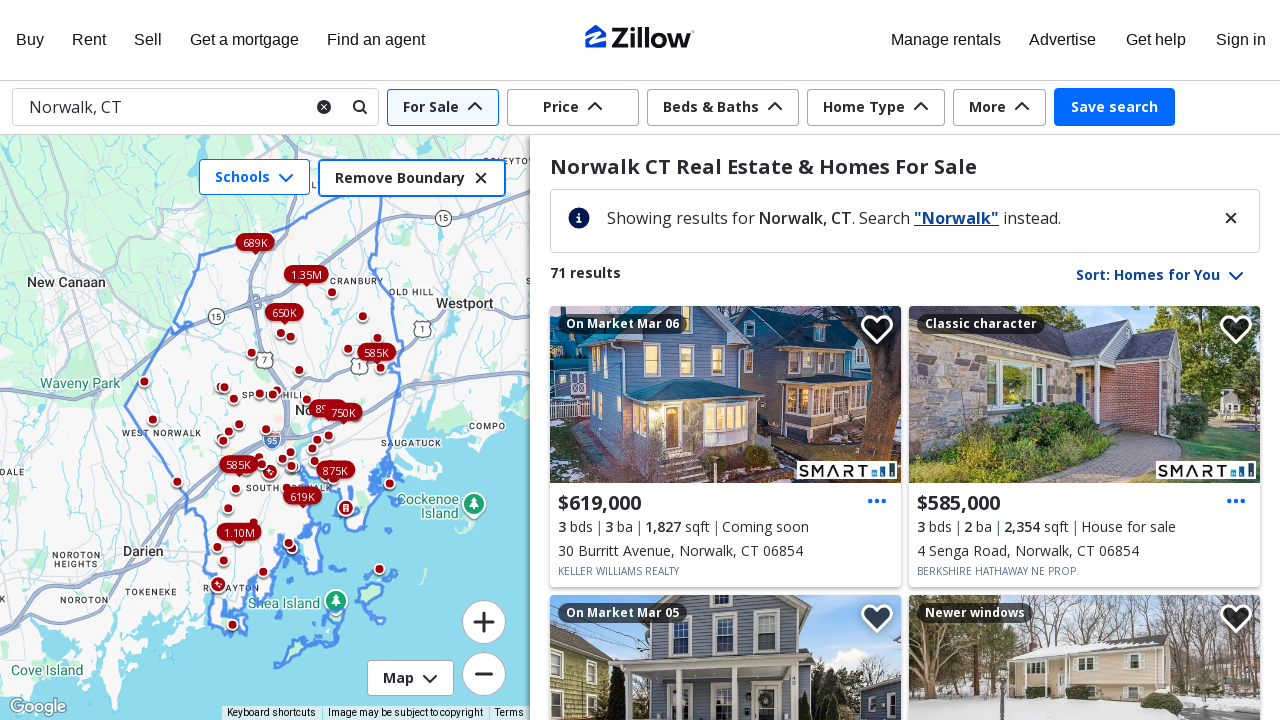

Waited for listings to load after scroll on page 1
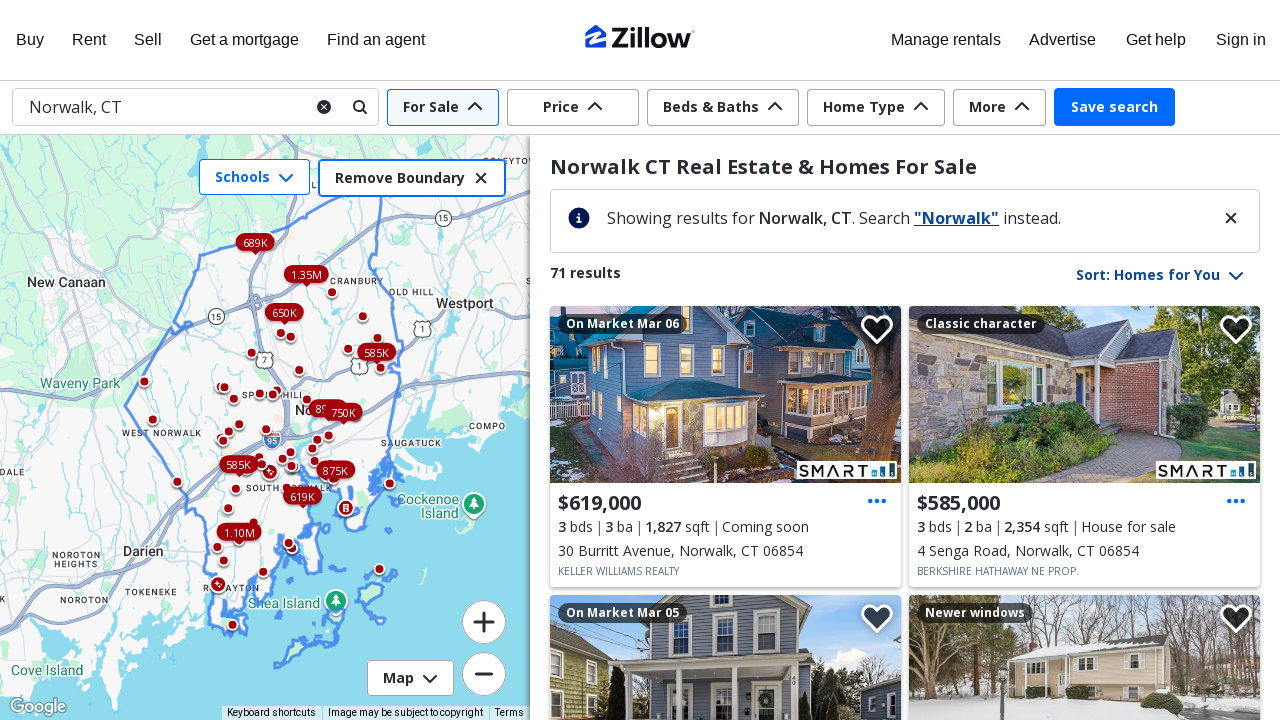

Scrolled to bottom of page 1 (scroll 5/5)
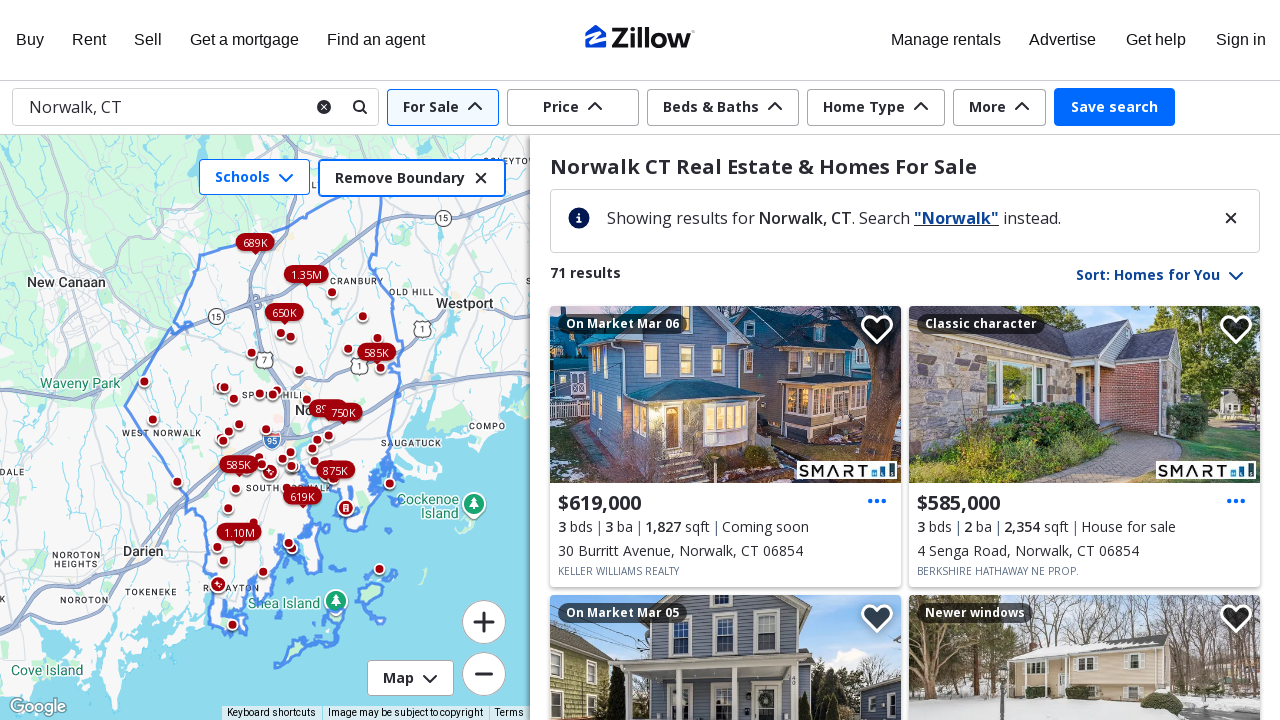

Waited for listings to load after scroll on page 1
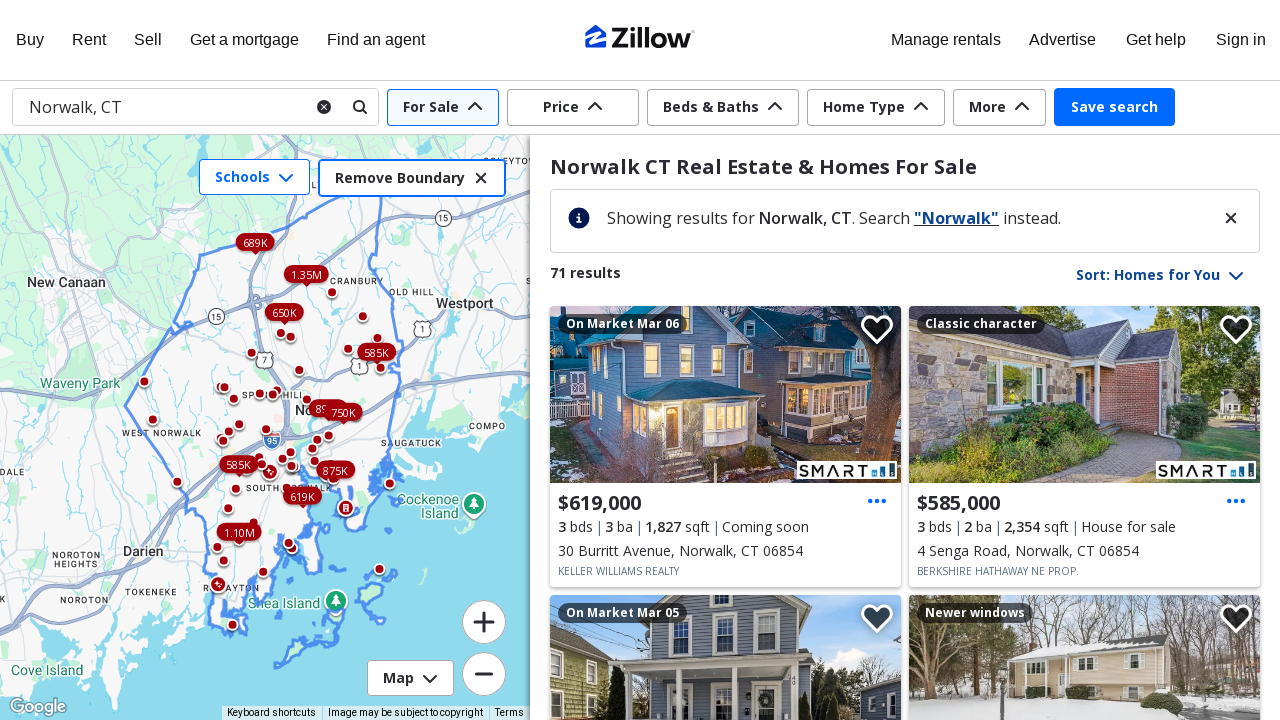

Verified listing tiles are present on page 1
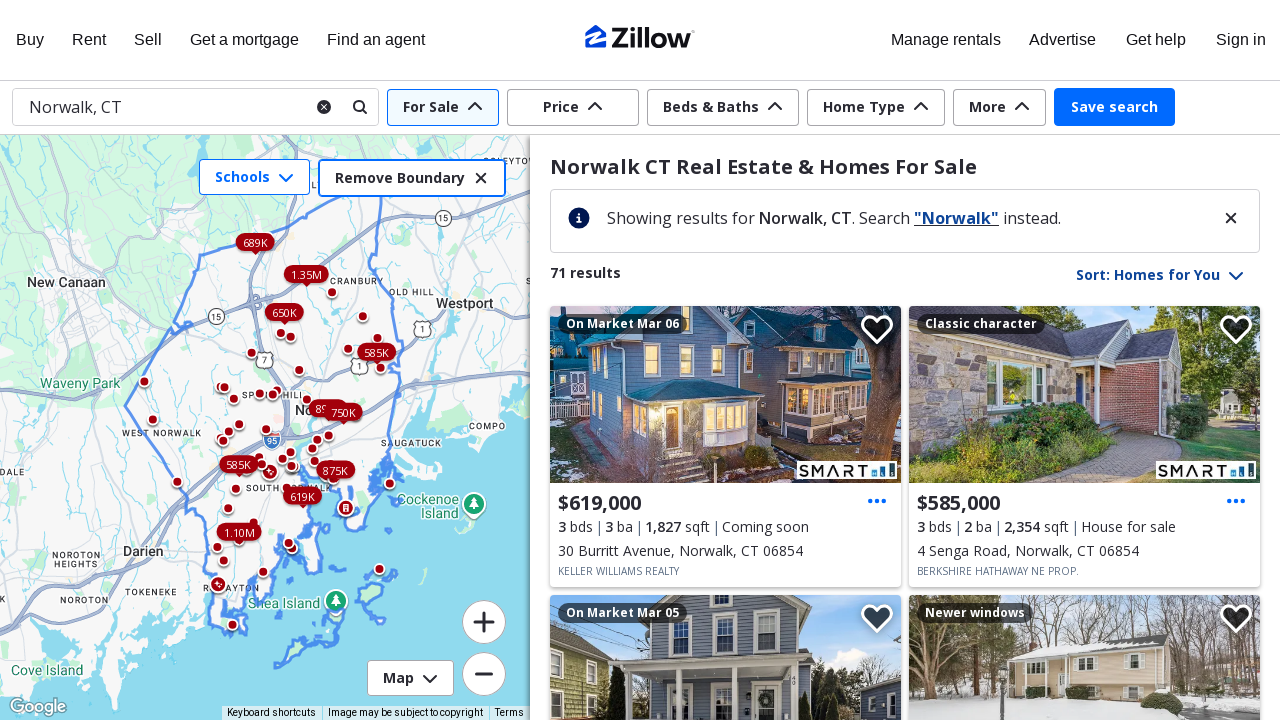

Navigated to search results page 2
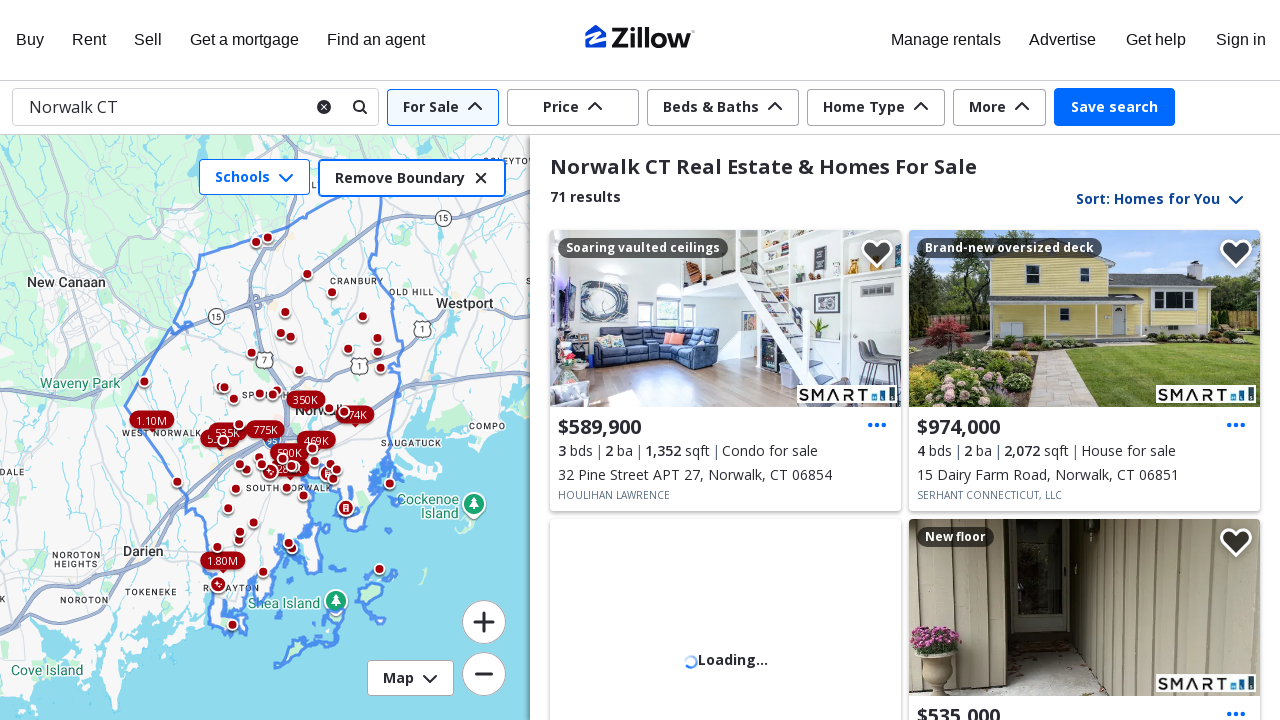

Waited for page 2 results to load
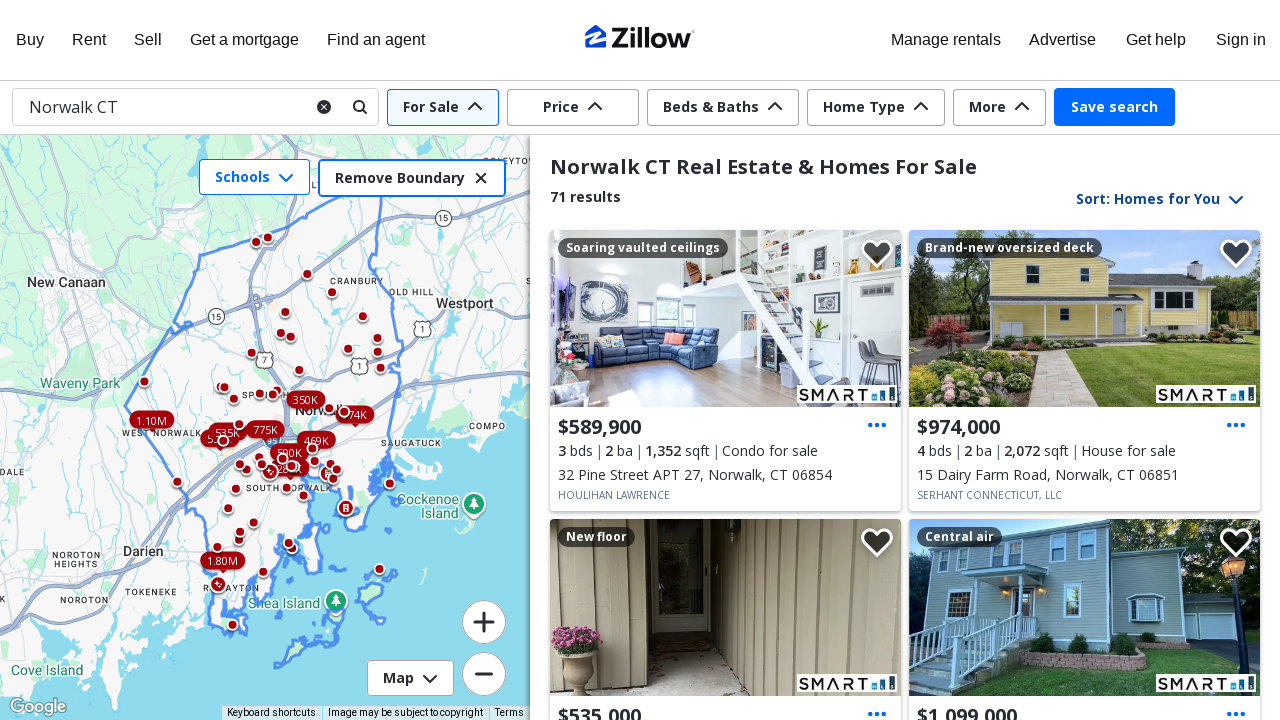

Scrolled to bottom of page 2 (scroll 1/5)
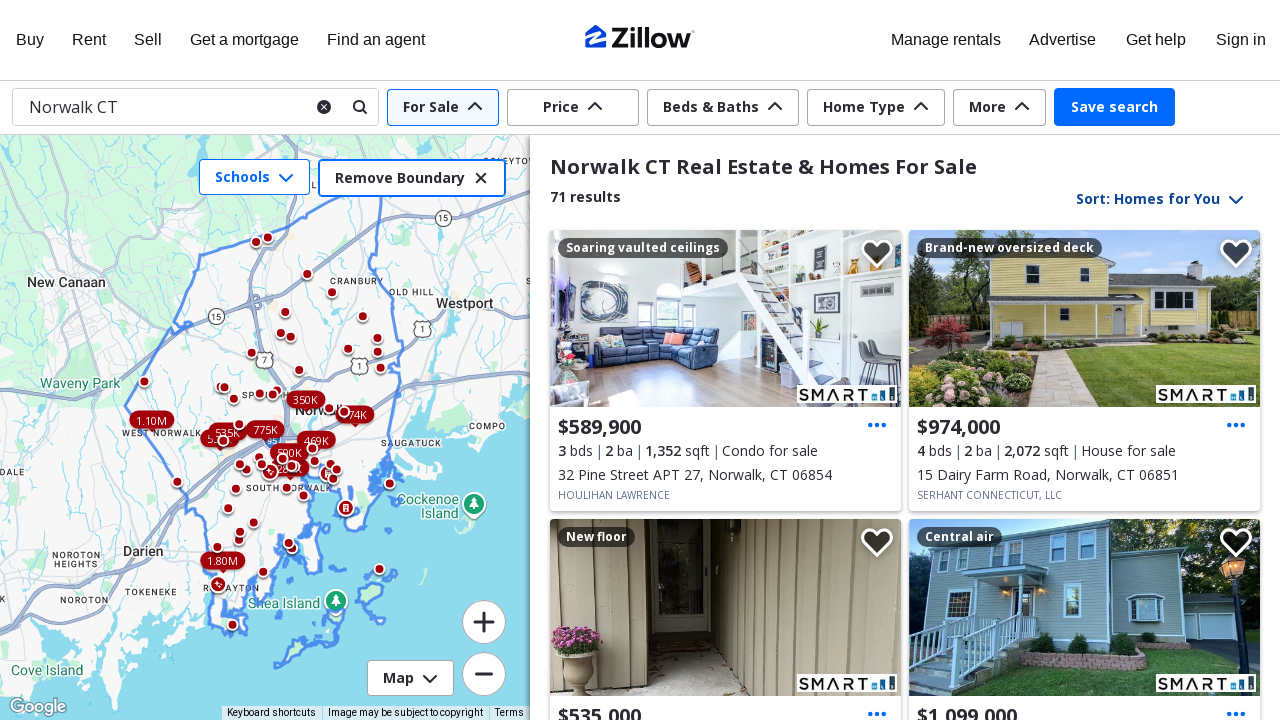

Waited for listings to load after scroll on page 2
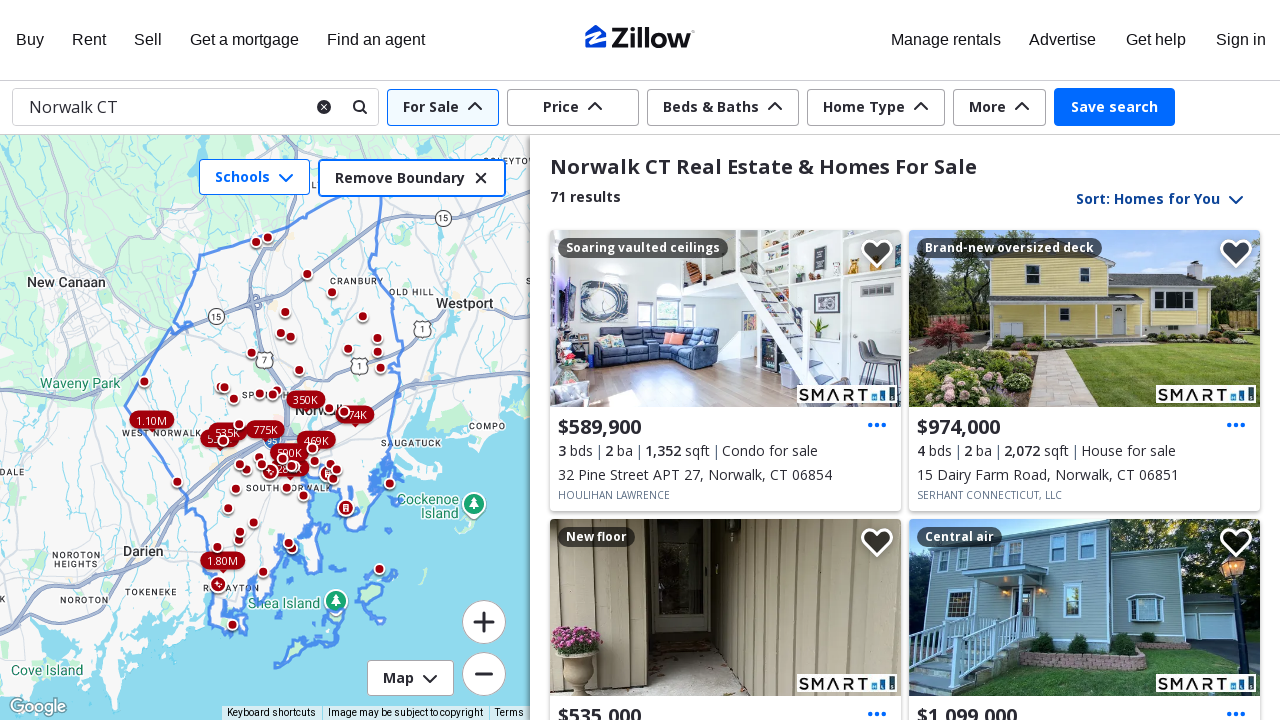

Scrolled to bottom of page 2 (scroll 2/5)
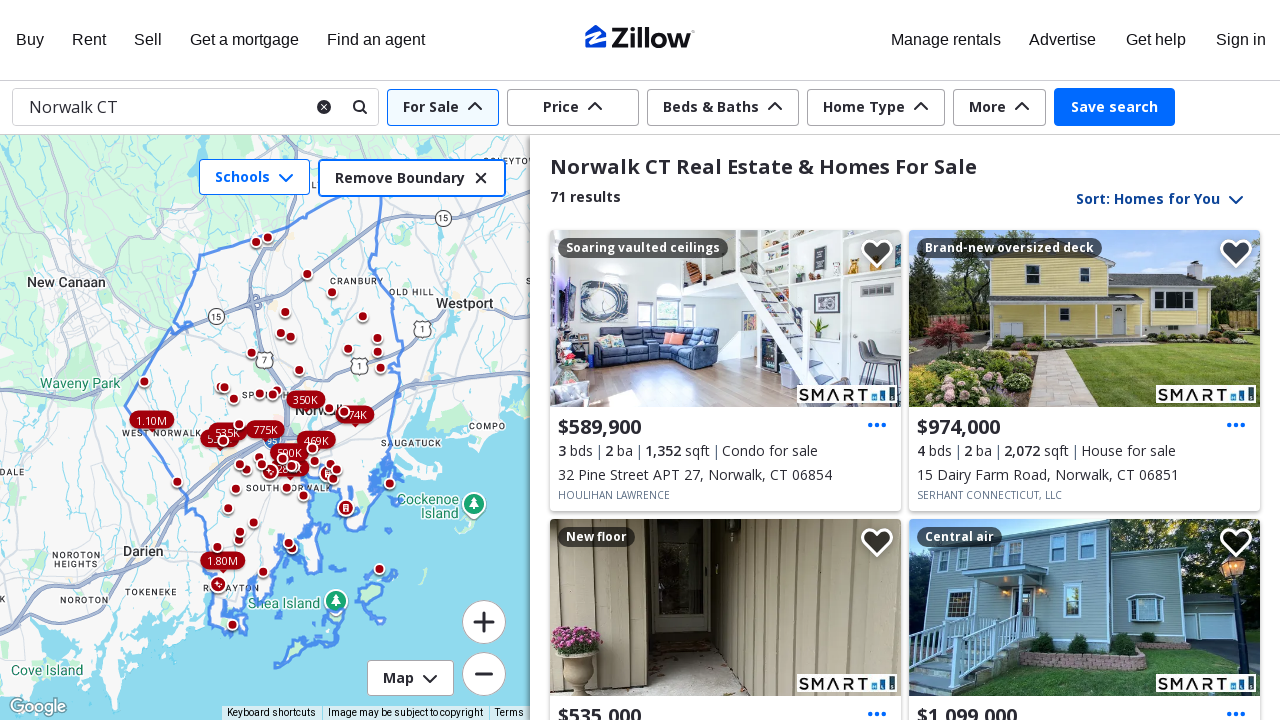

Waited for listings to load after scroll on page 2
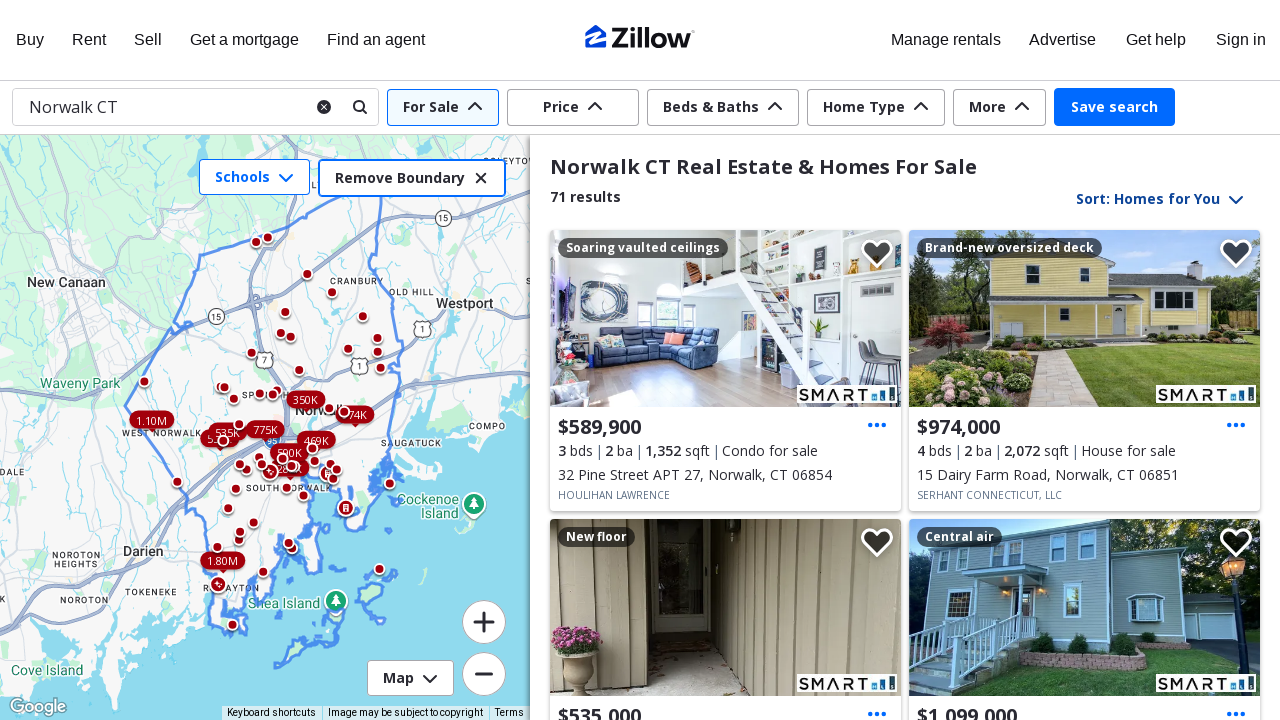

Scrolled to bottom of page 2 (scroll 3/5)
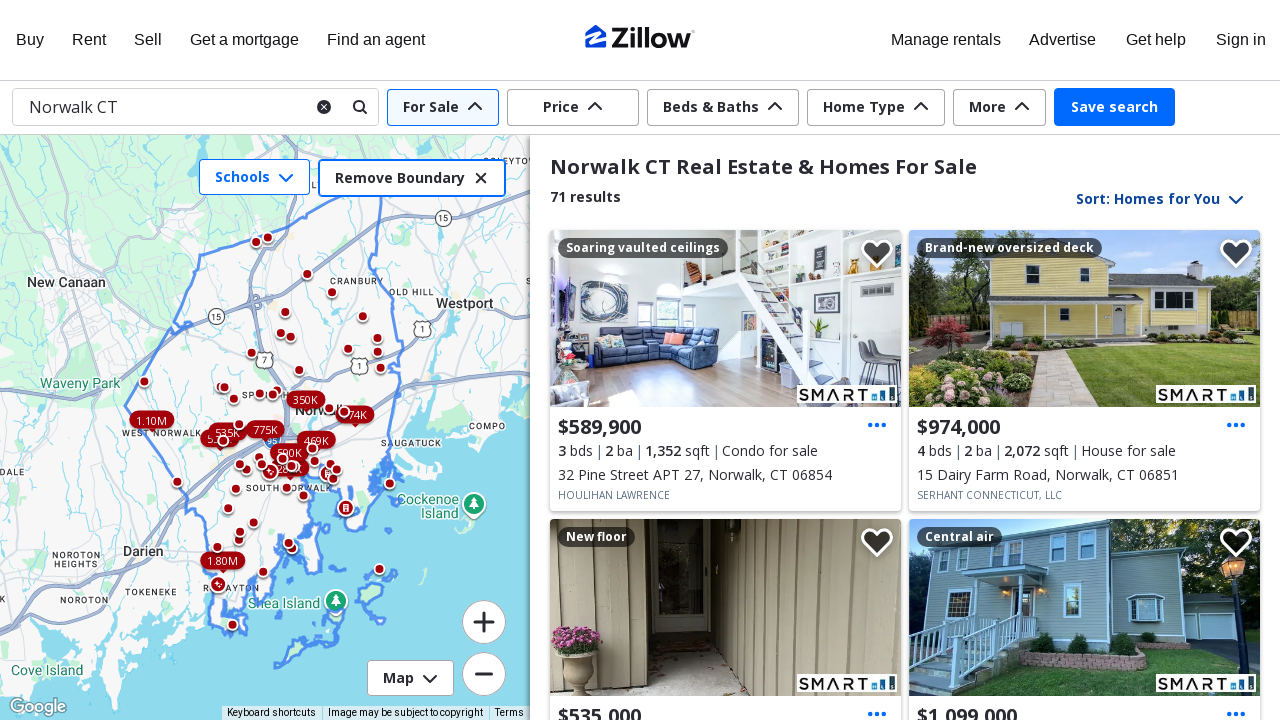

Waited for listings to load after scroll on page 2
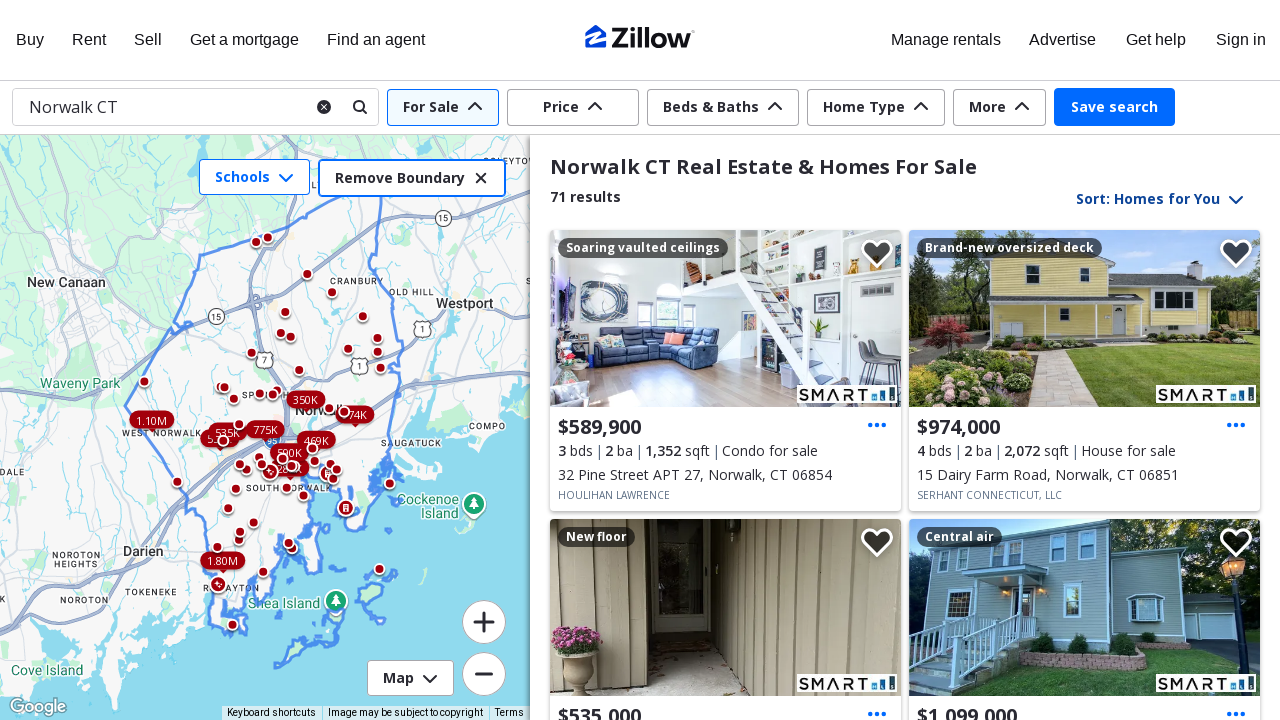

Scrolled to bottom of page 2 (scroll 4/5)
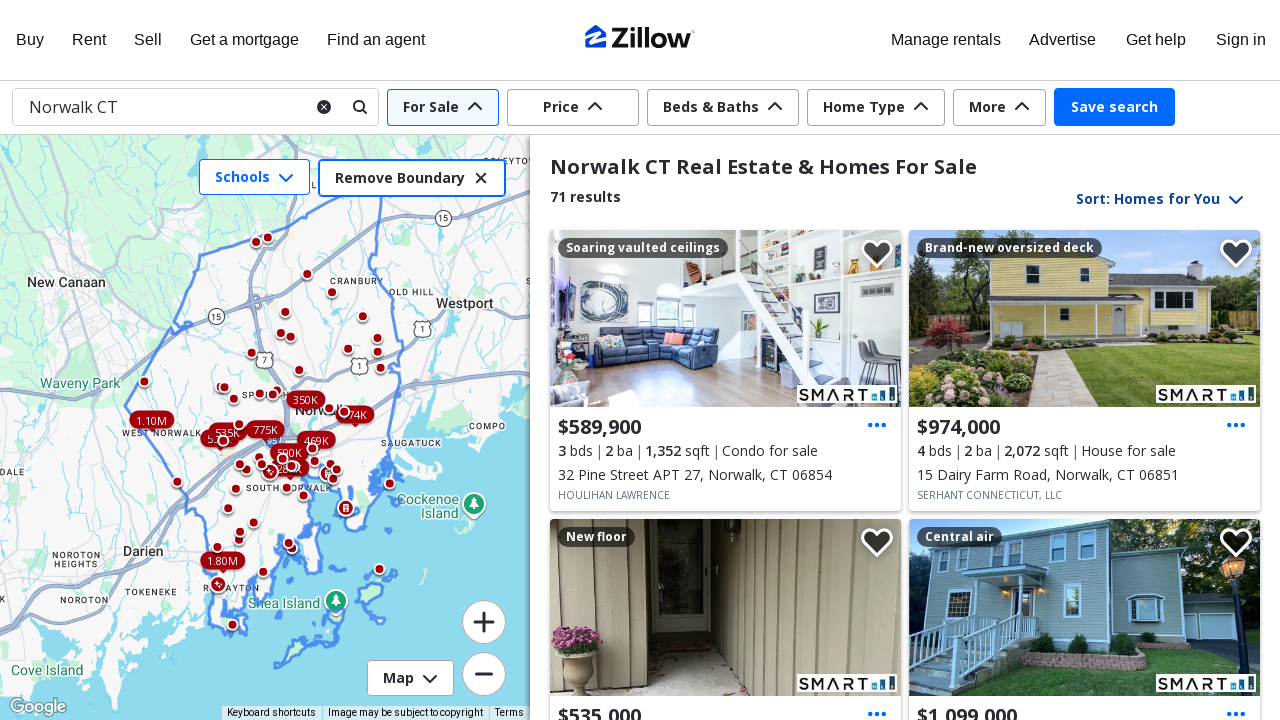

Waited for listings to load after scroll on page 2
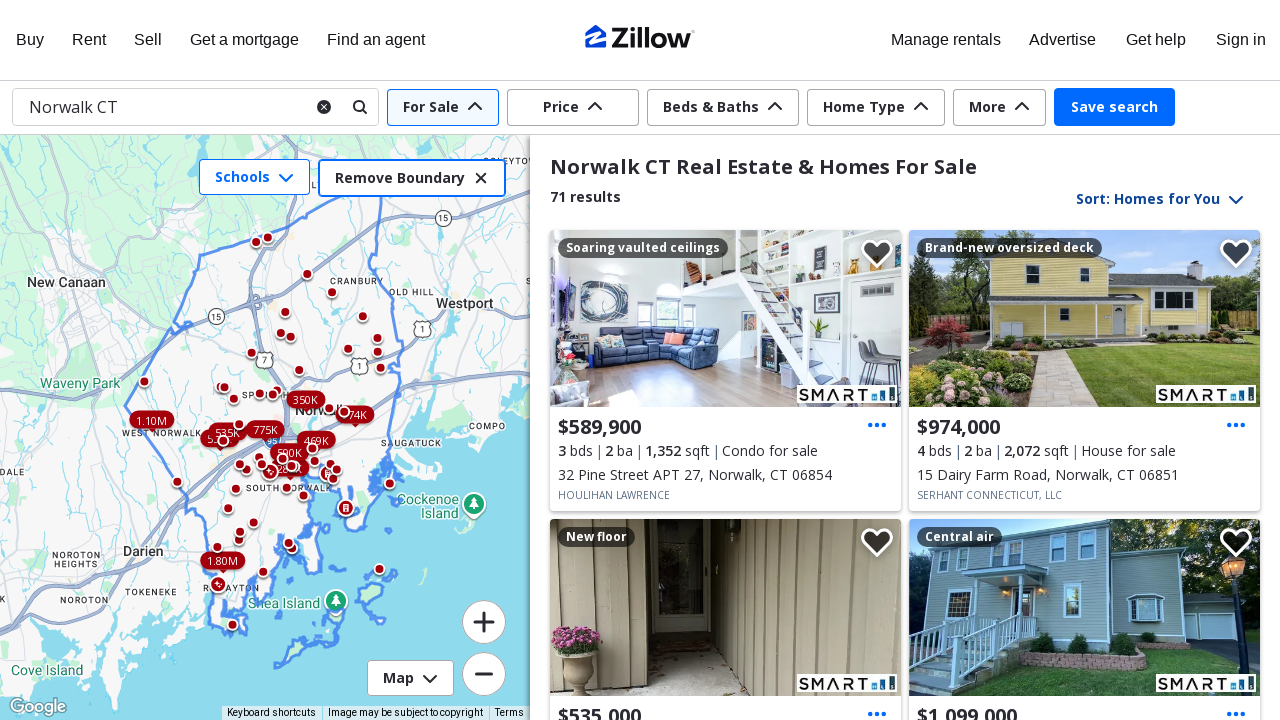

Scrolled to bottom of page 2 (scroll 5/5)
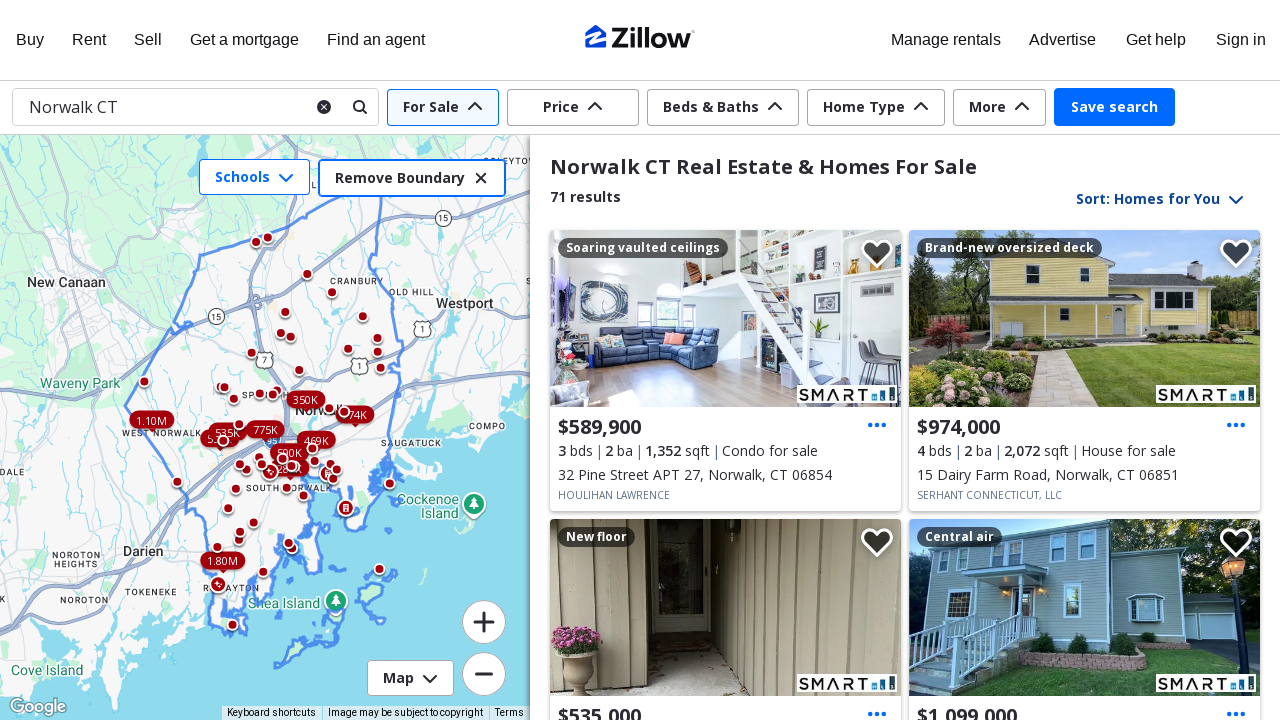

Waited for listings to load after scroll on page 2
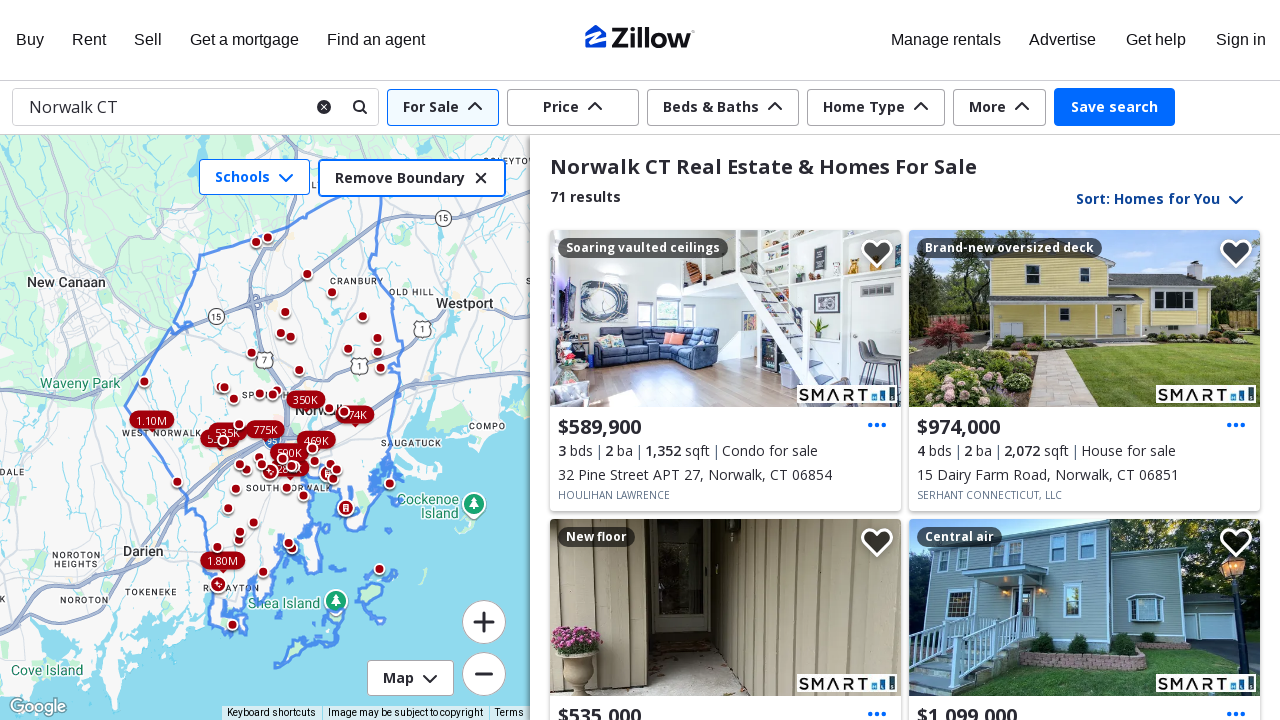

Verified listing tiles are present on page 2
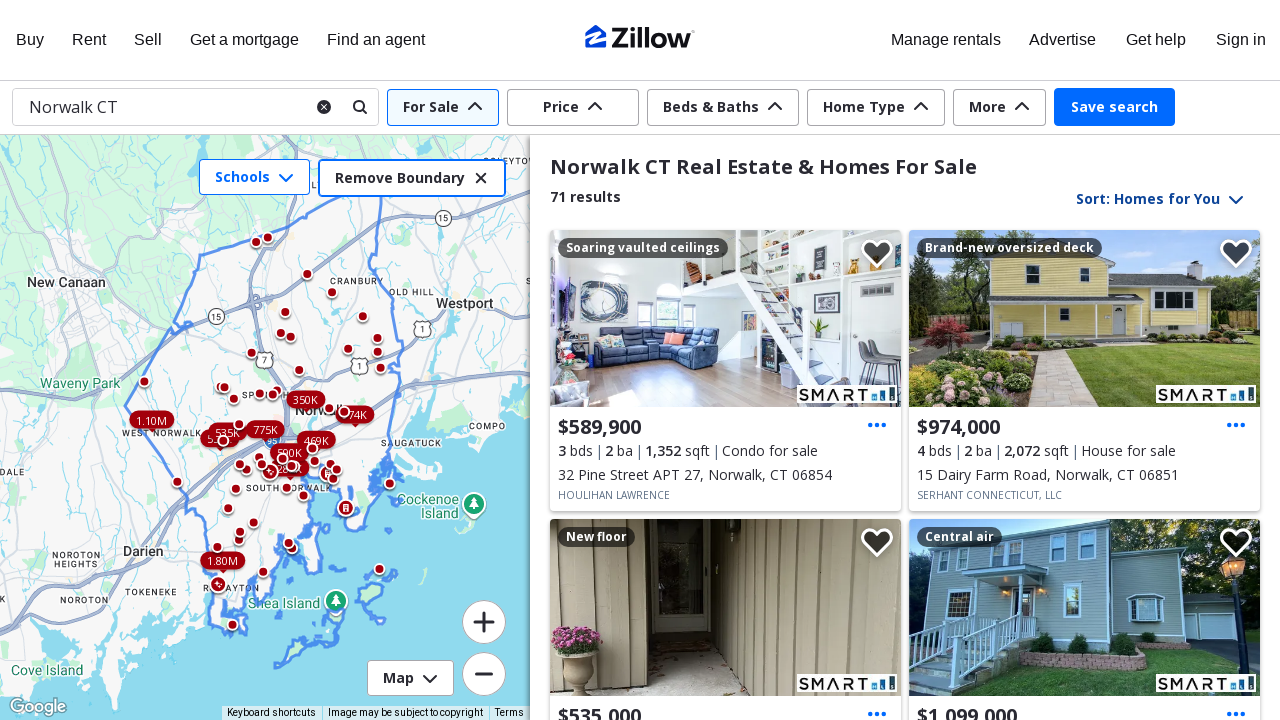

Navigated to search results page 3
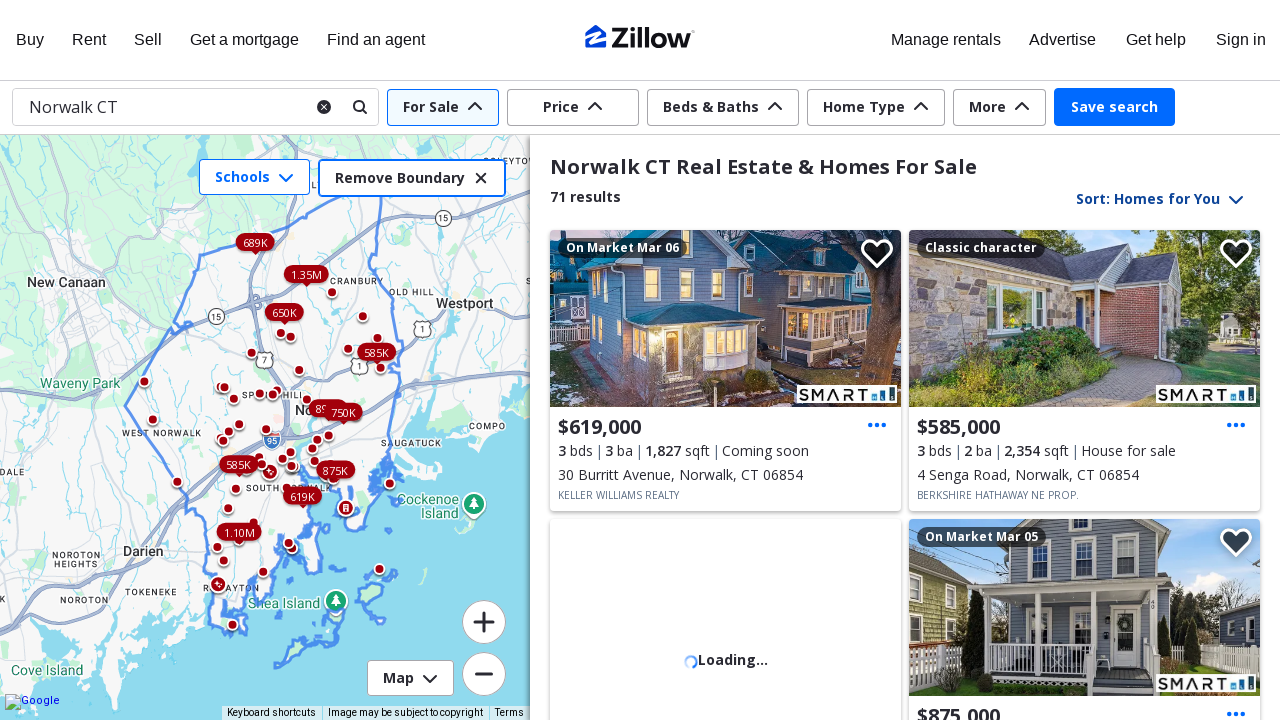

Waited for page 3 results to load
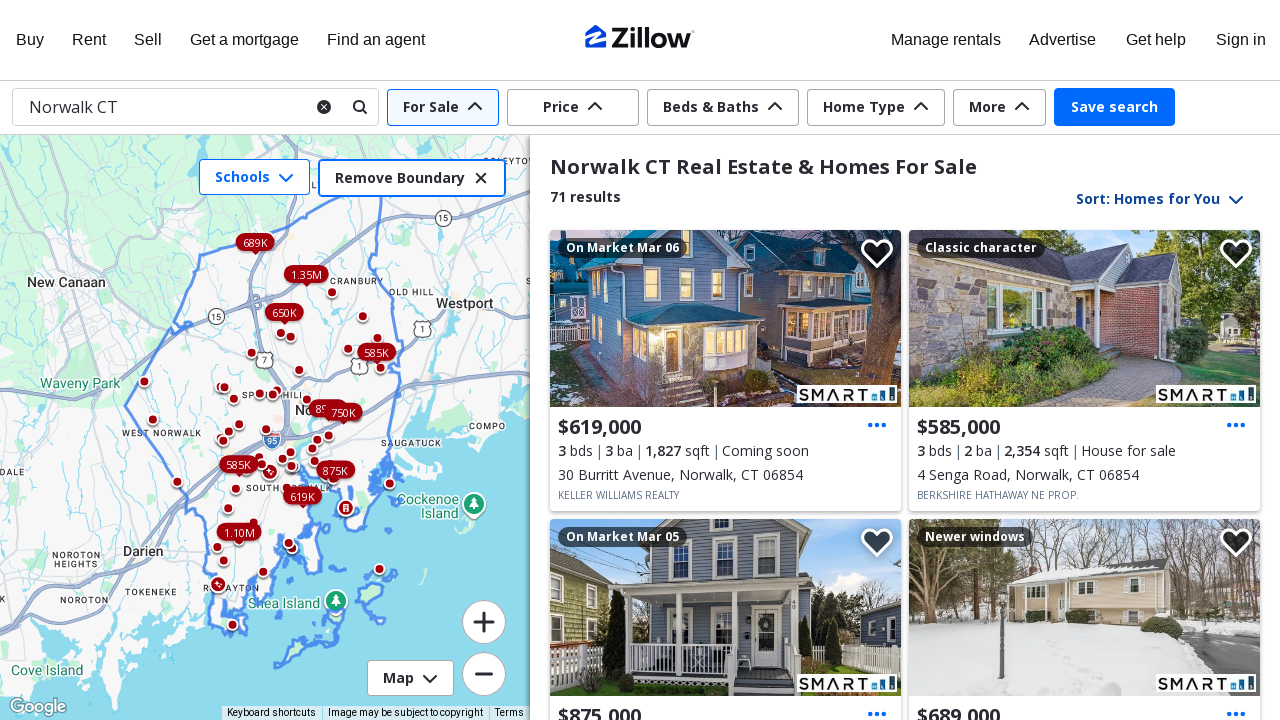

Scrolled to bottom of page 3 (scroll 1/5)
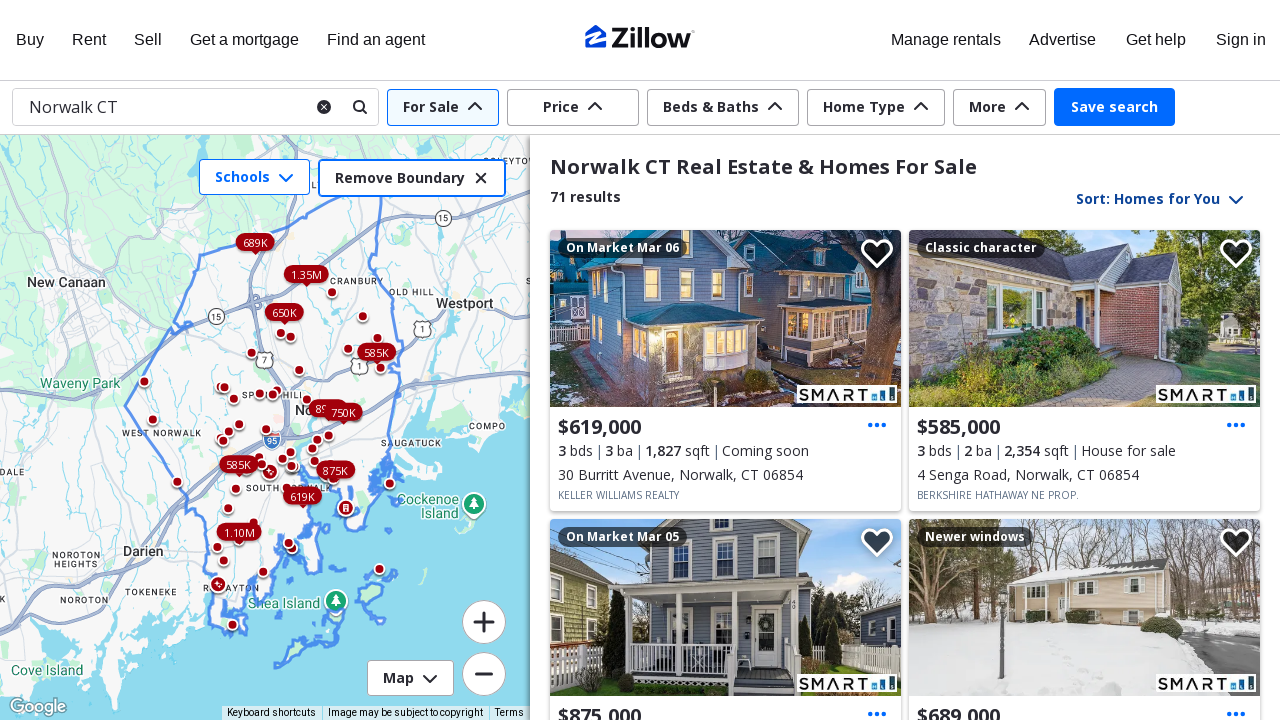

Waited for listings to load after scroll on page 3
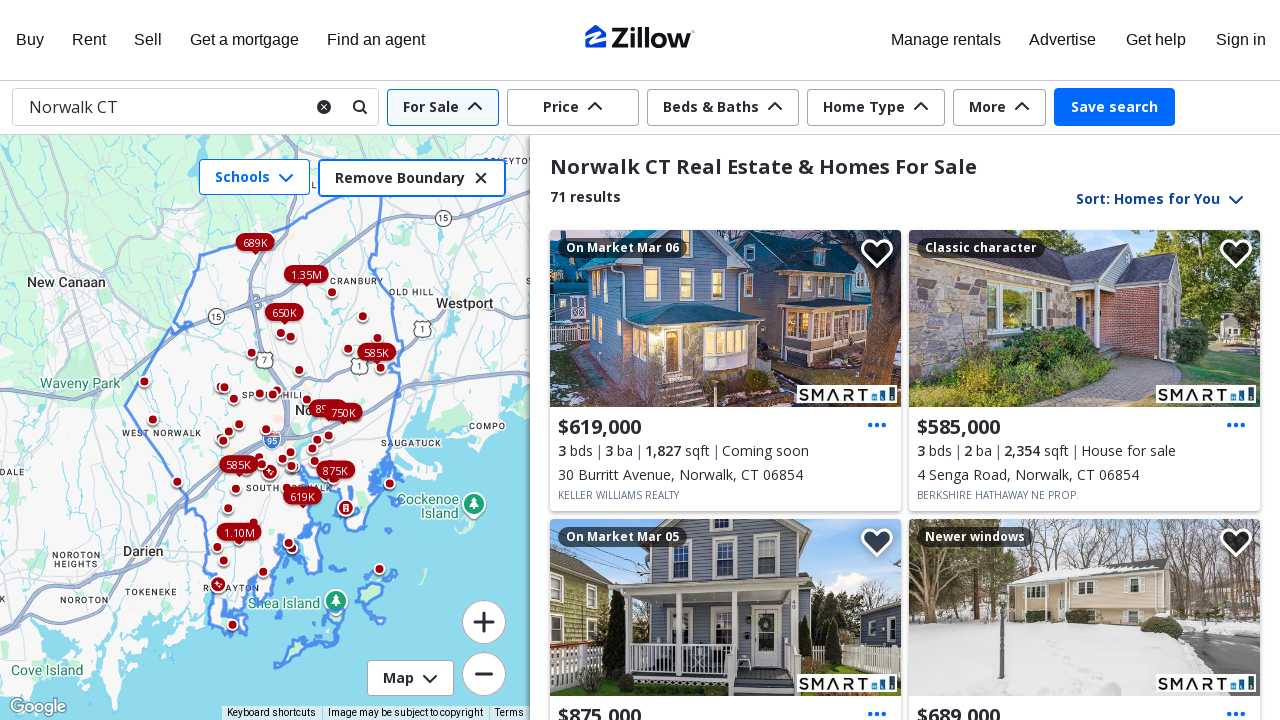

Scrolled to bottom of page 3 (scroll 2/5)
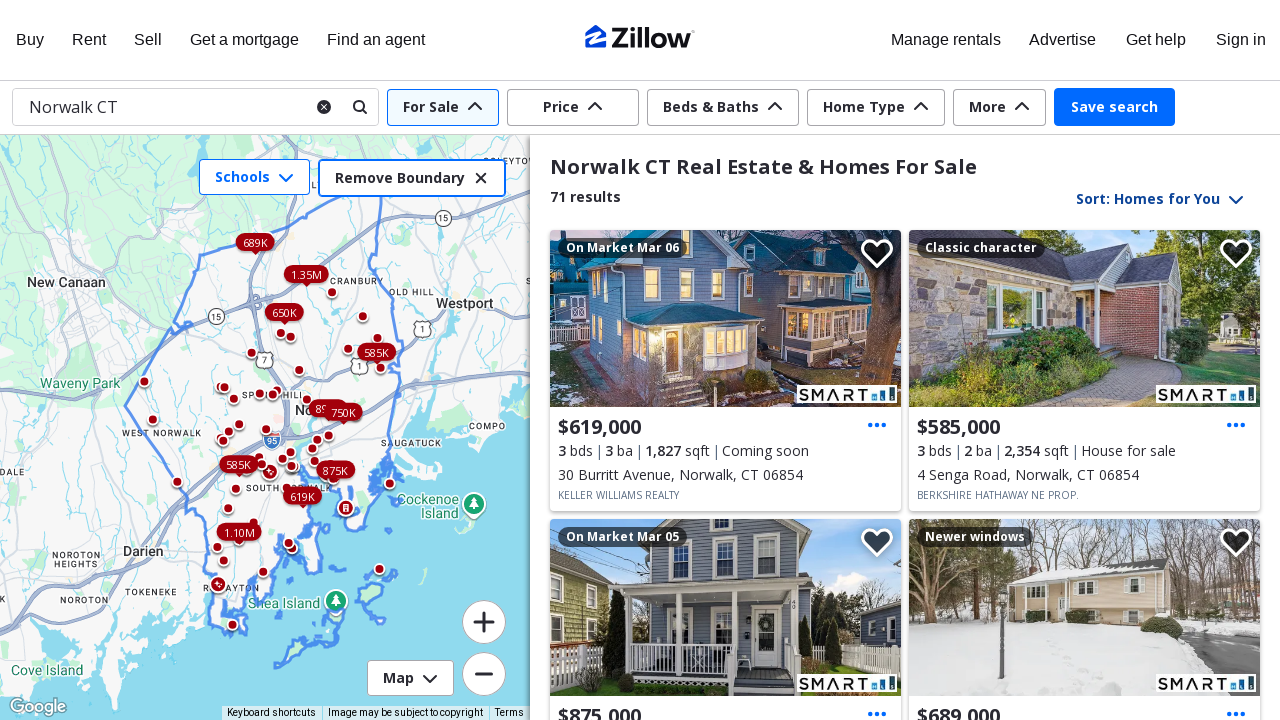

Waited for listings to load after scroll on page 3
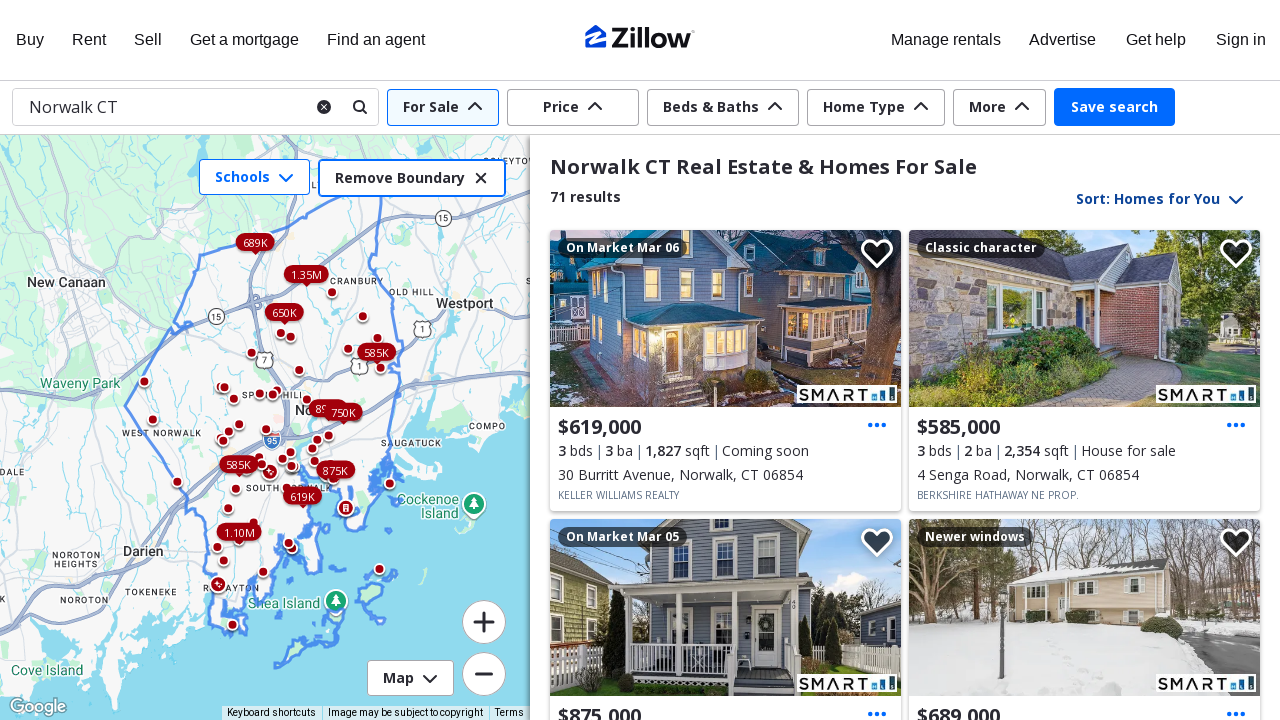

Scrolled to bottom of page 3 (scroll 3/5)
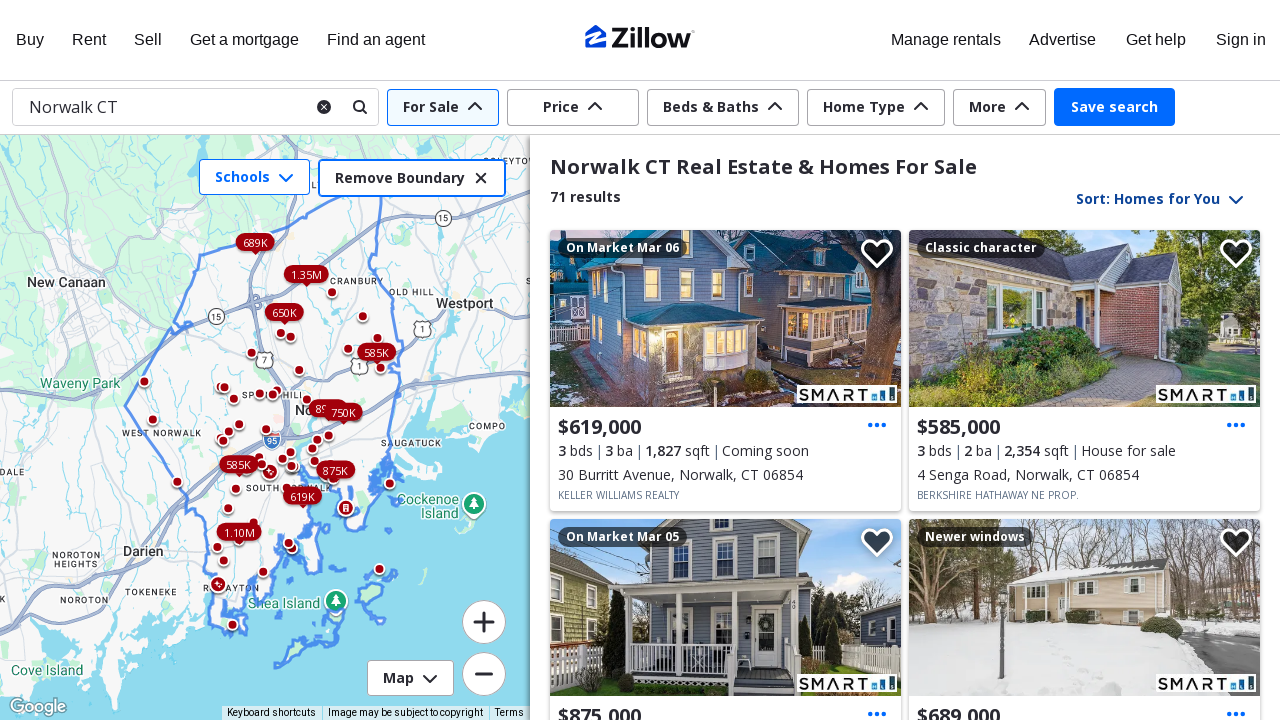

Waited for listings to load after scroll on page 3
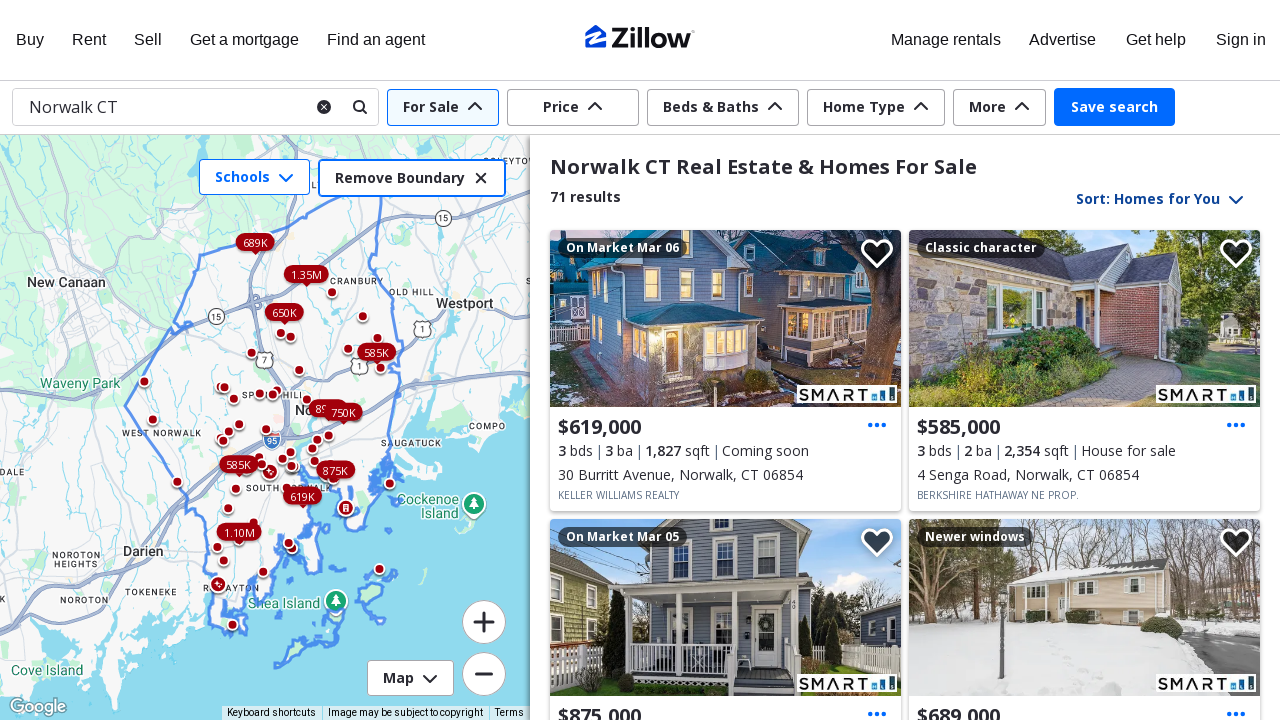

Scrolled to bottom of page 3 (scroll 4/5)
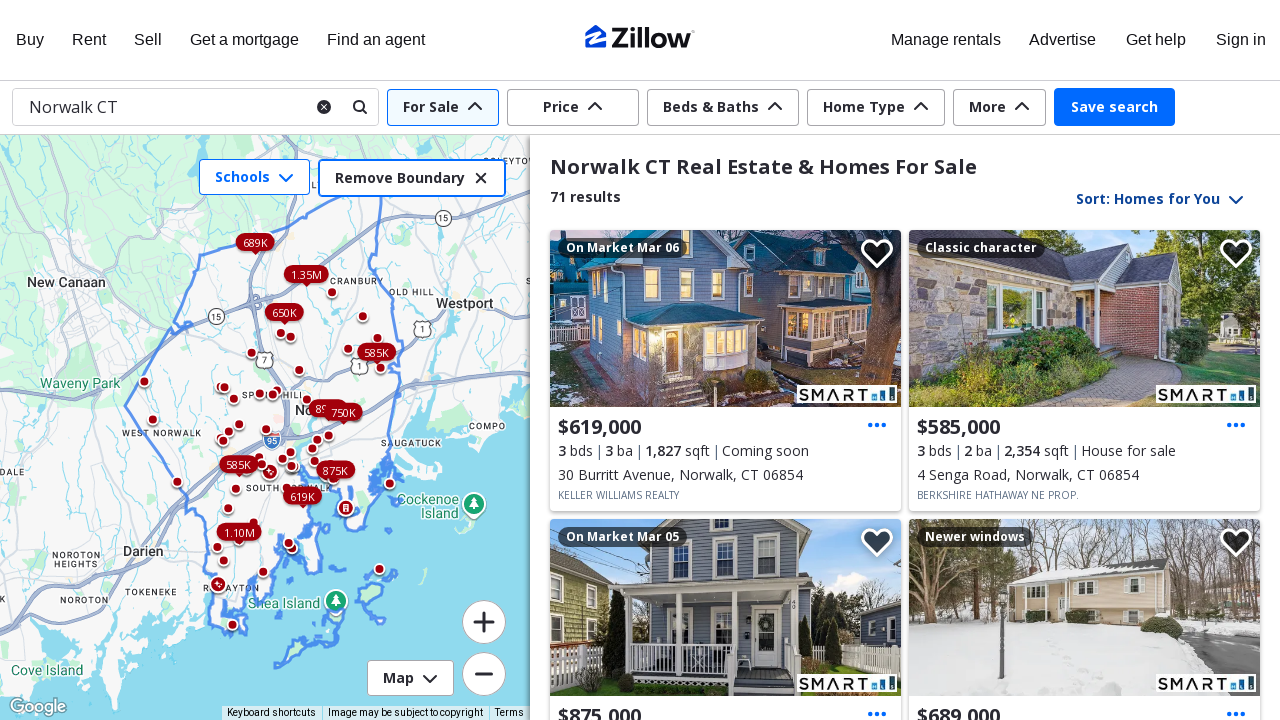

Waited for listings to load after scroll on page 3
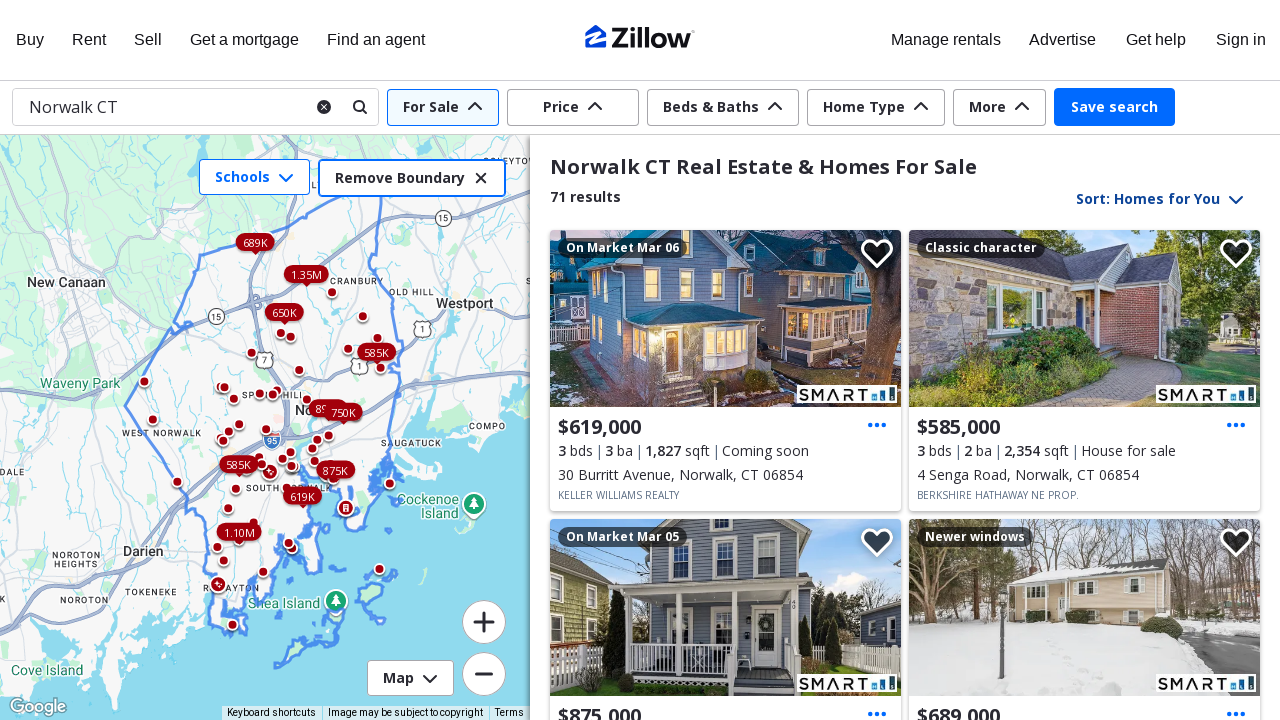

Scrolled to bottom of page 3 (scroll 5/5)
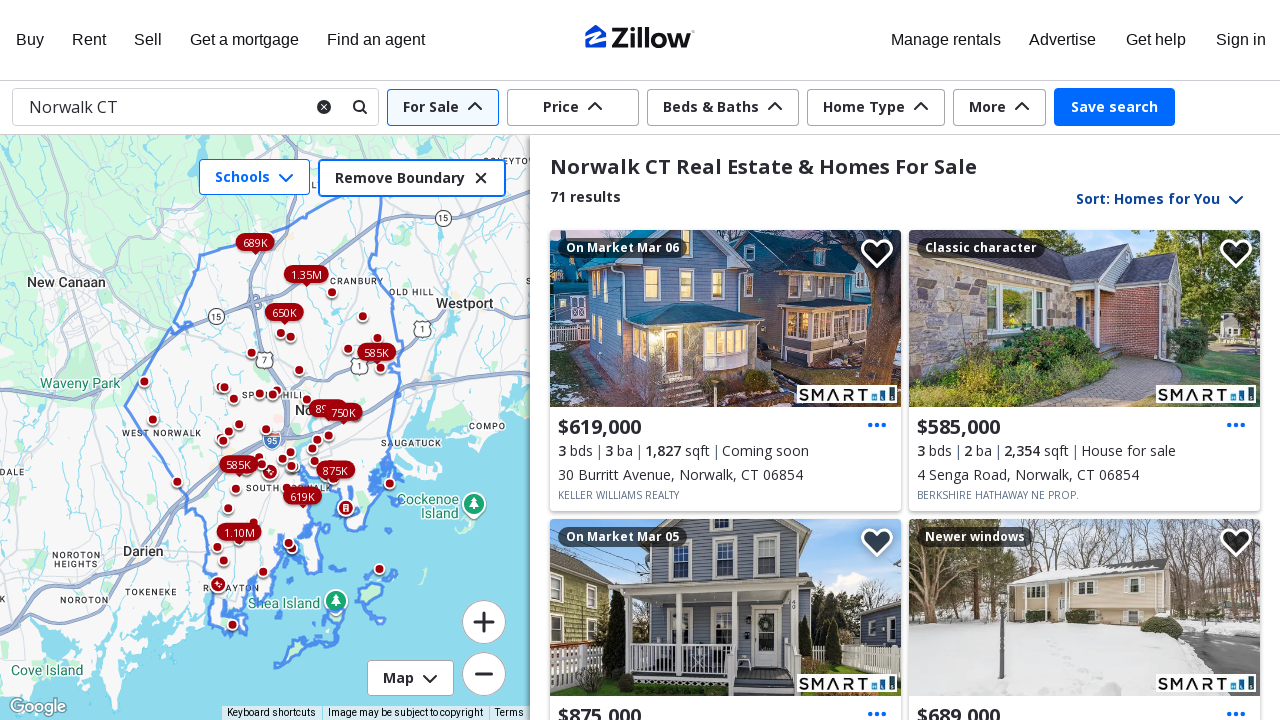

Waited for listings to load after scroll on page 3
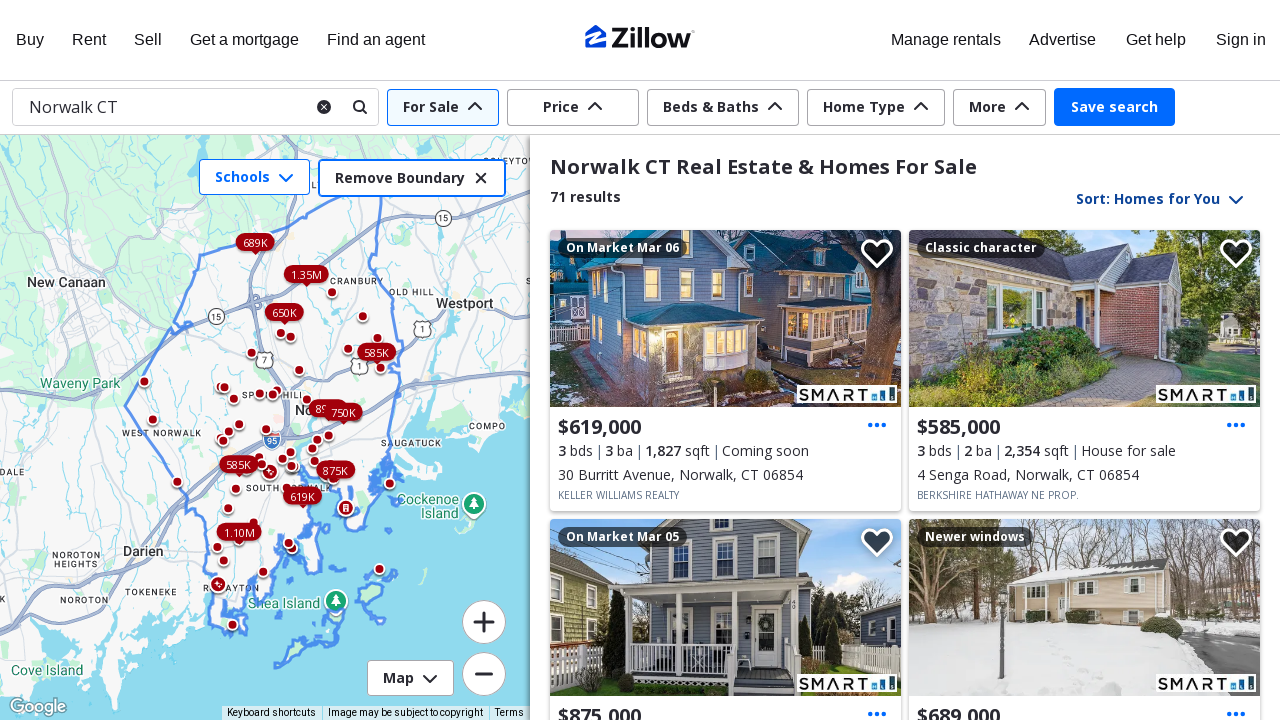

Verified listing tiles are present on page 3
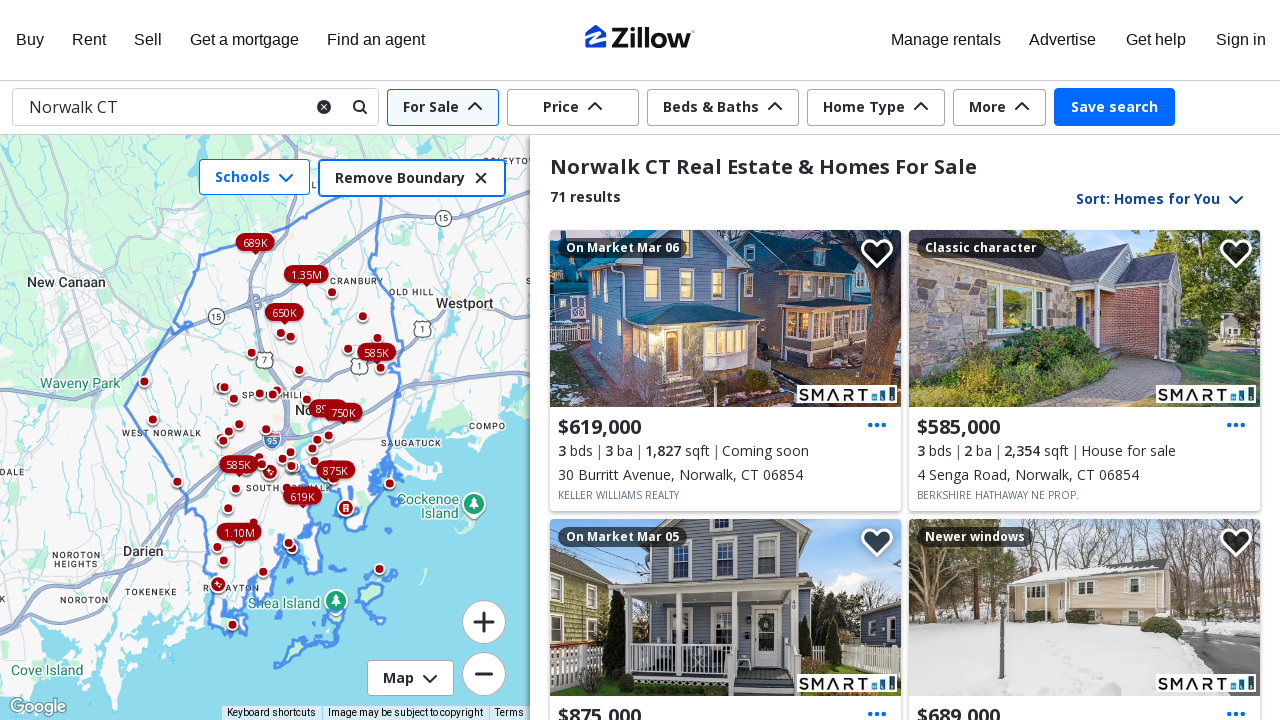

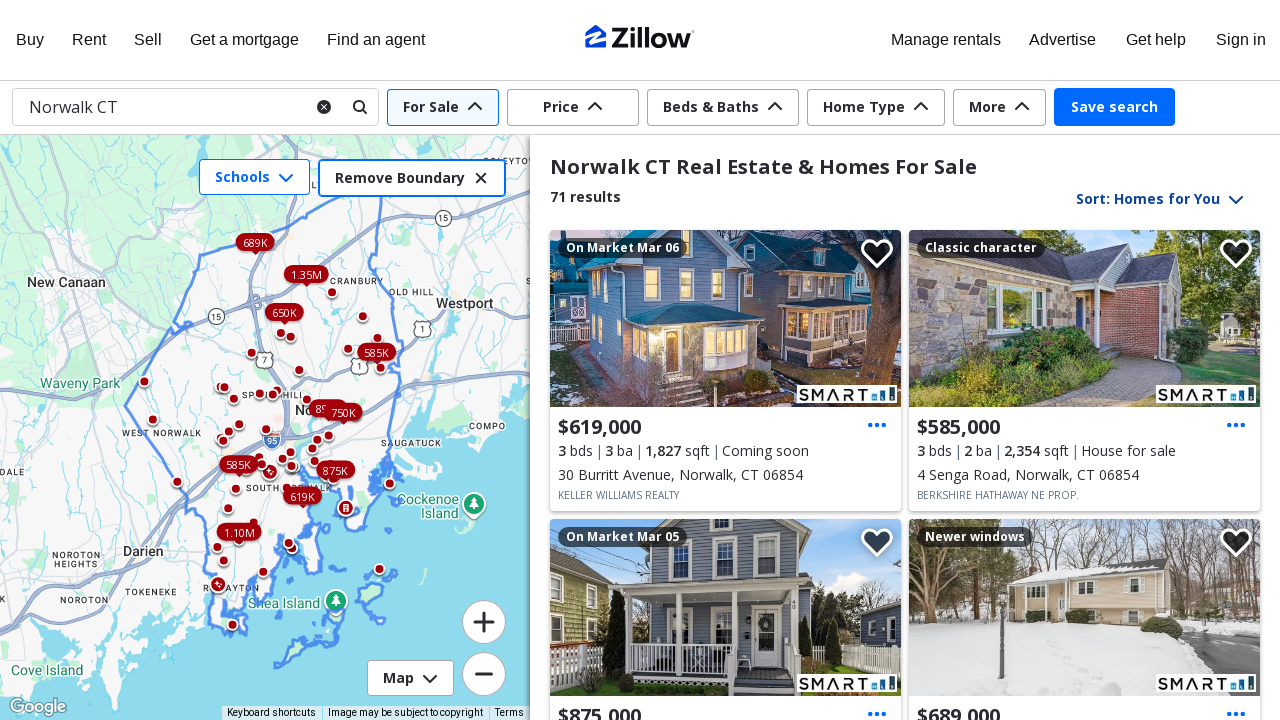